Tests checkbox interactions on a practice automation page by selecting, deselecting, and manipulating multiple checkboxes in various patterns

Starting URL: https://testautomationpractice.blogspot.com/#

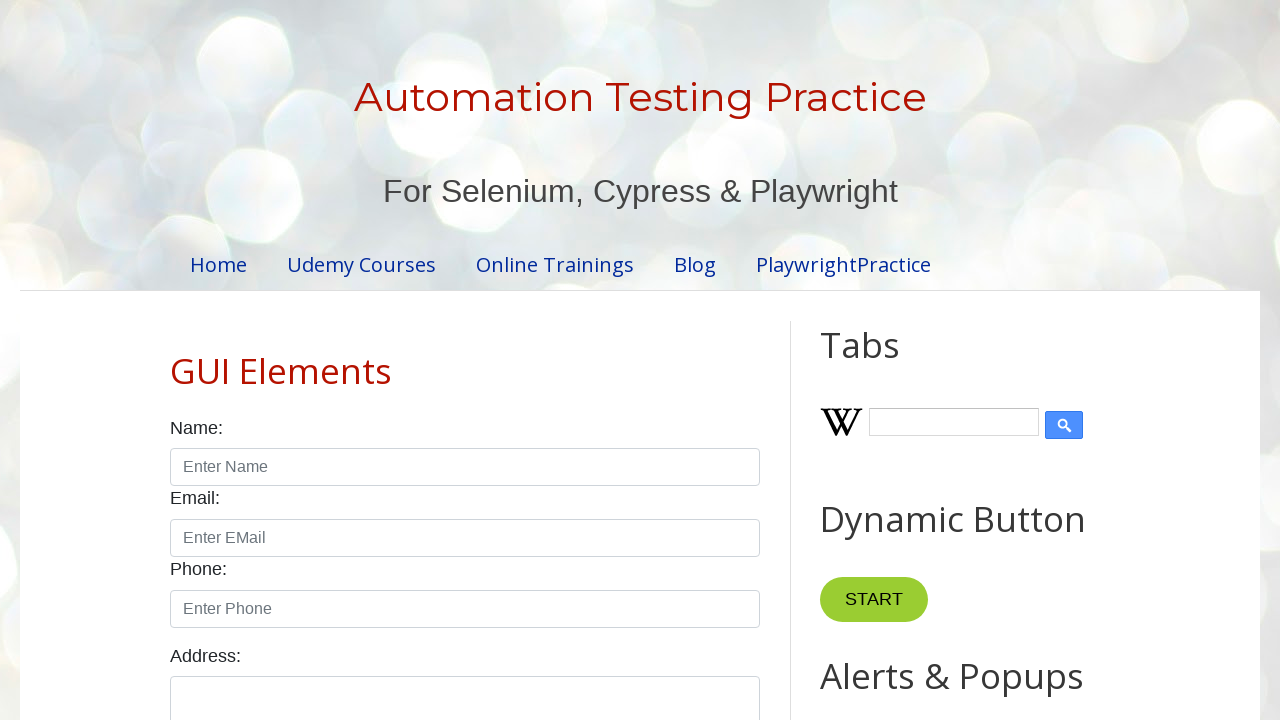

Clicked Monday checkbox at (272, 360) on xpath=//input[@id="monday"]
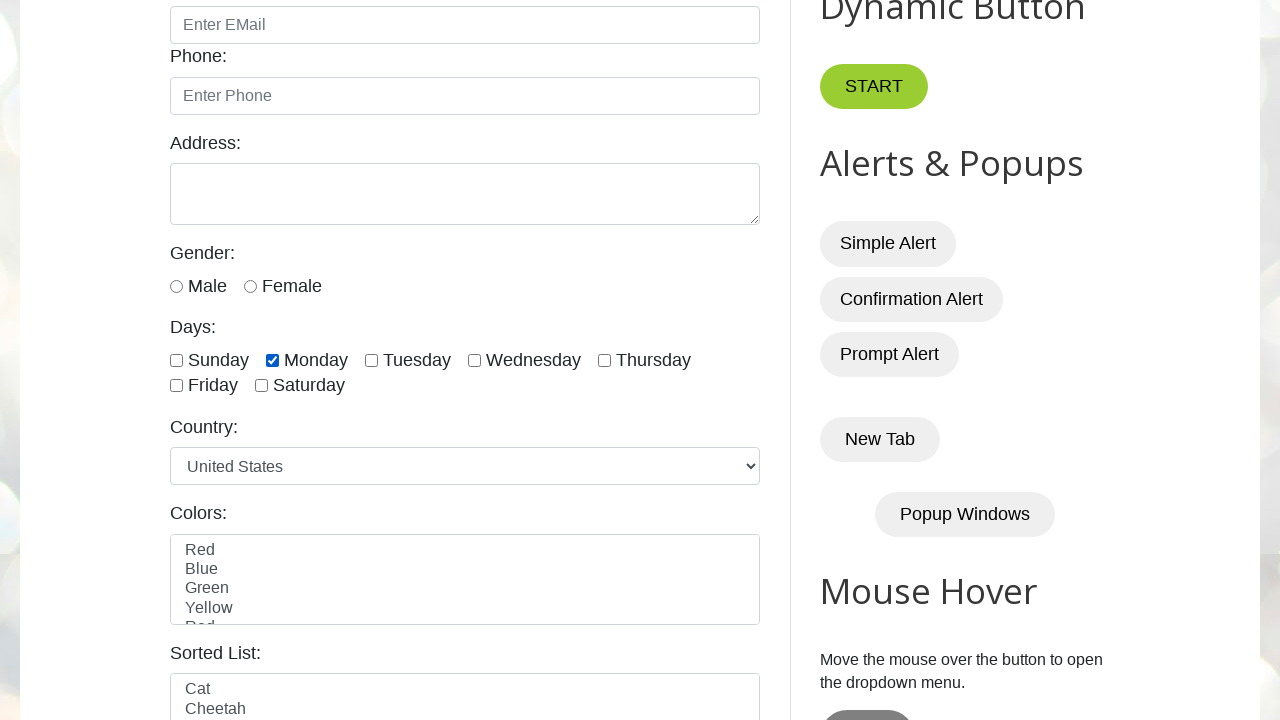

Located all checkboxes with form-check-input class
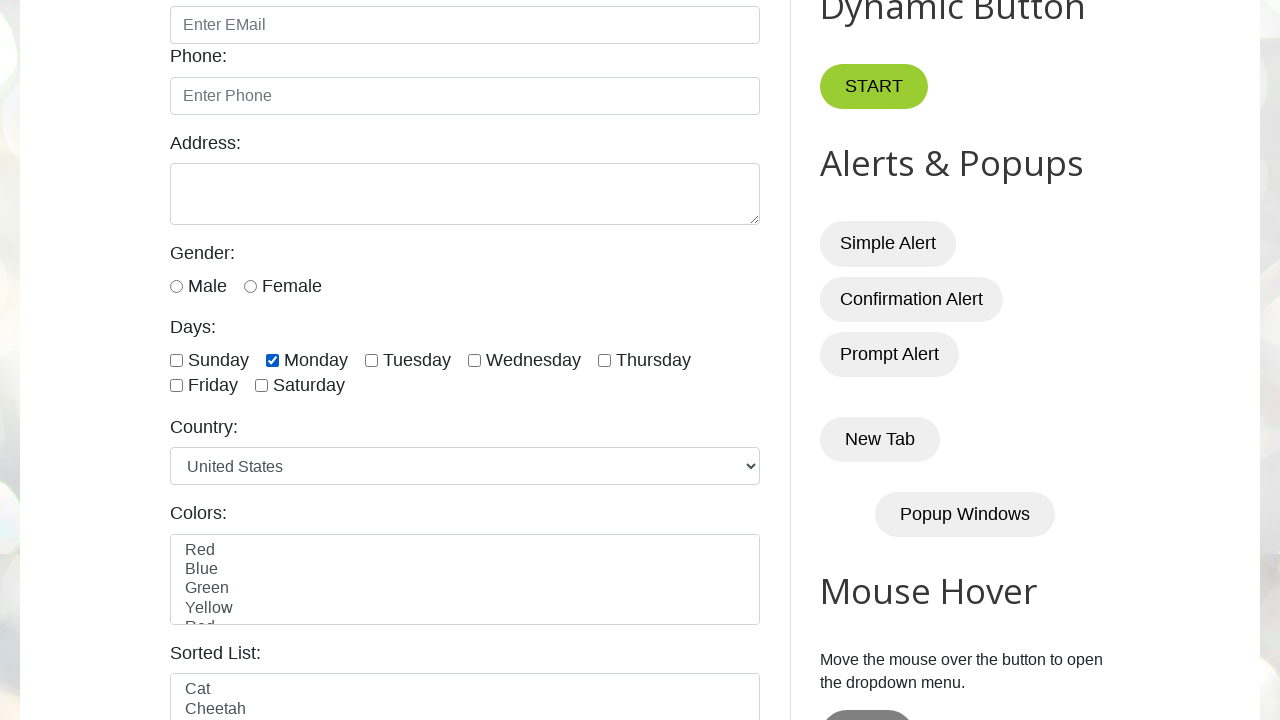

Counted 7 checkboxes
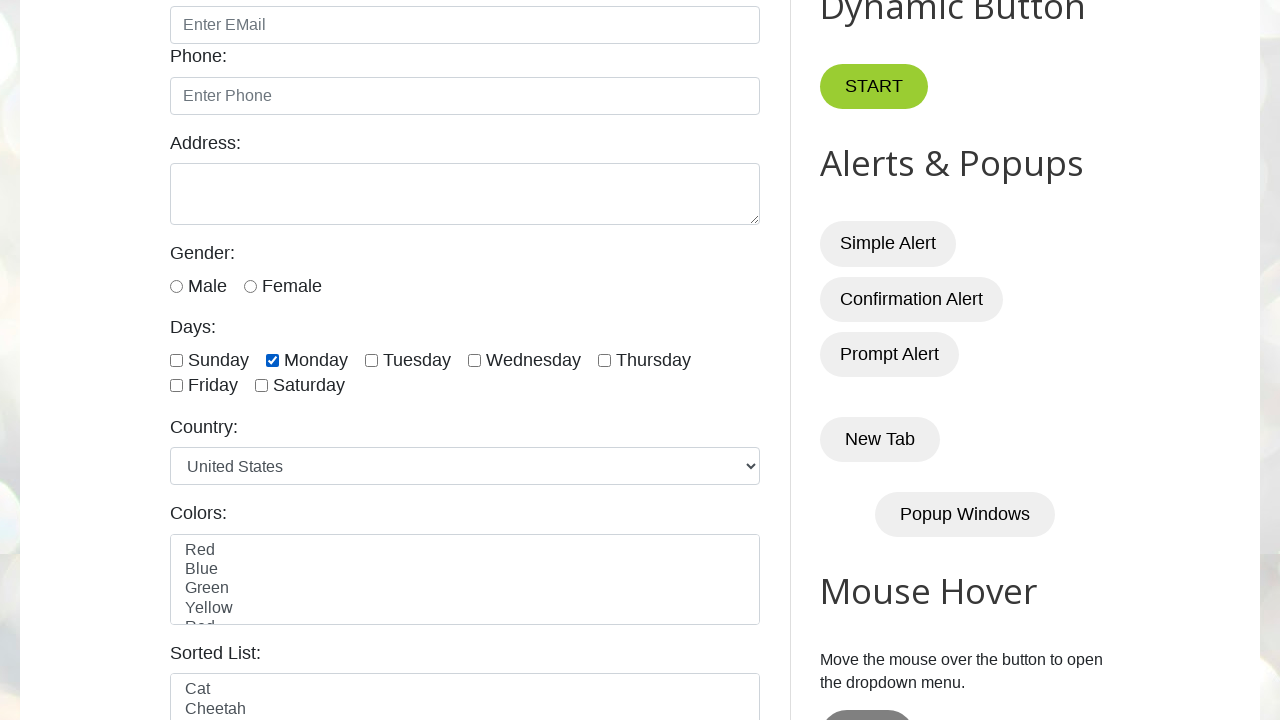

Clicked checkbox 1/7 at (176, 360) on xpath=//input[@type="checkbox" and @class="form-check-input"] >> nth=0
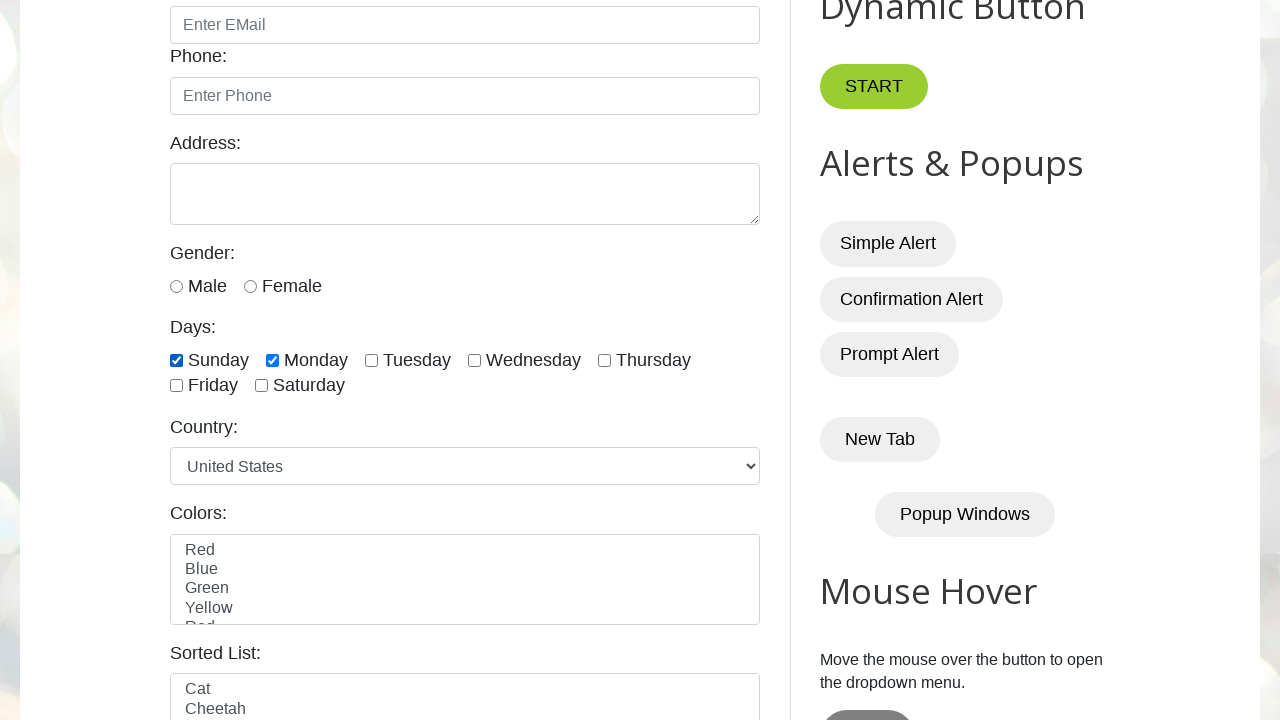

Waited 1 second after clicking checkbox 1
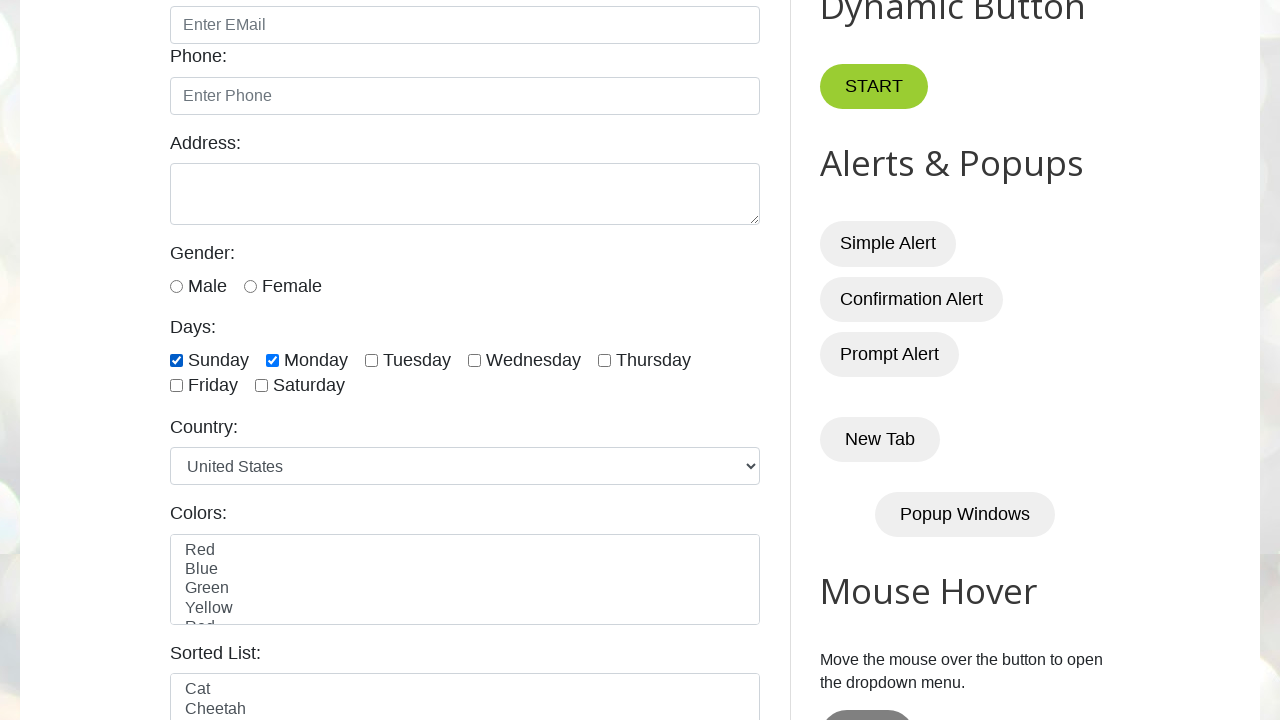

Clicked checkbox 2/7 at (272, 360) on xpath=//input[@type="checkbox" and @class="form-check-input"] >> nth=1
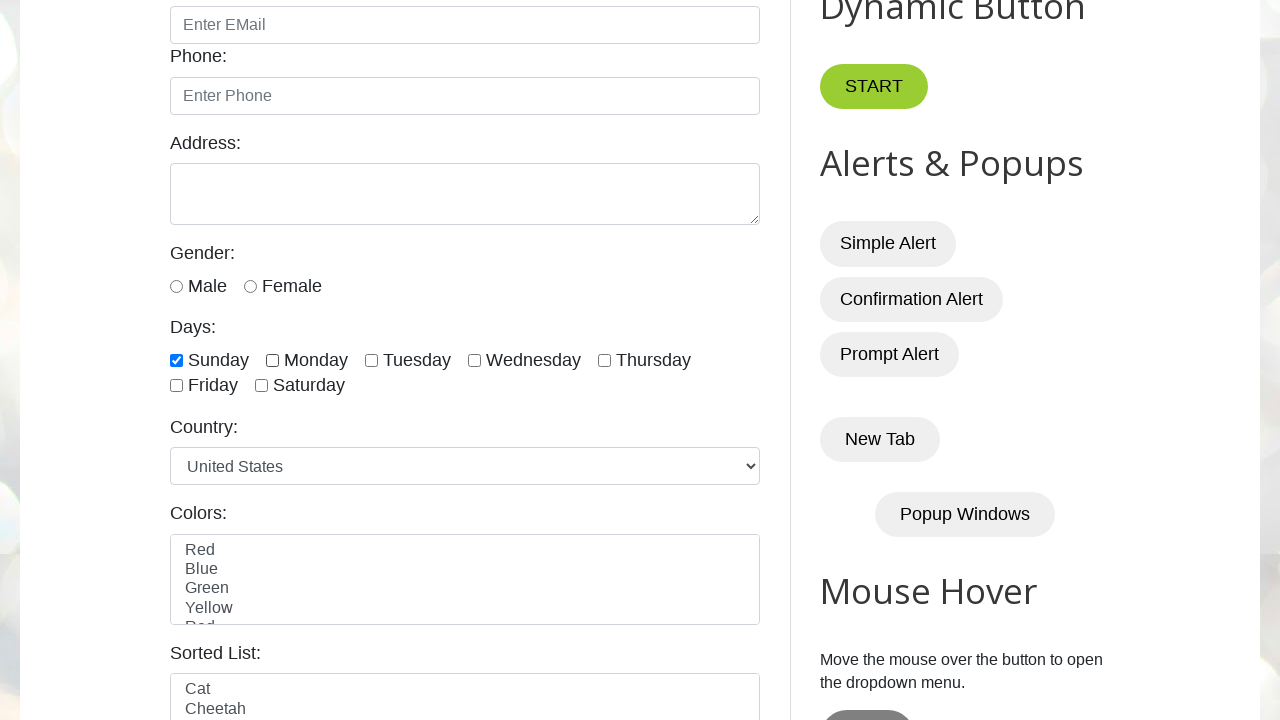

Waited 1 second after clicking checkbox 2
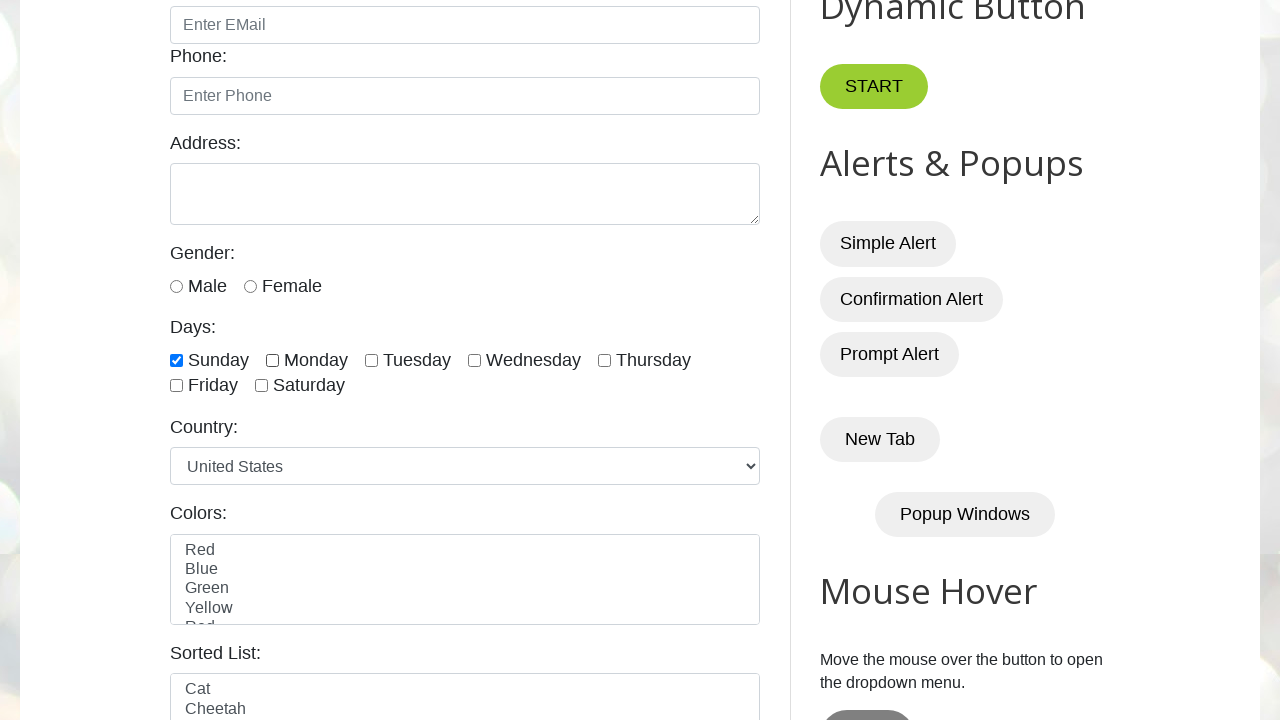

Clicked checkbox 3/7 at (372, 360) on xpath=//input[@type="checkbox" and @class="form-check-input"] >> nth=2
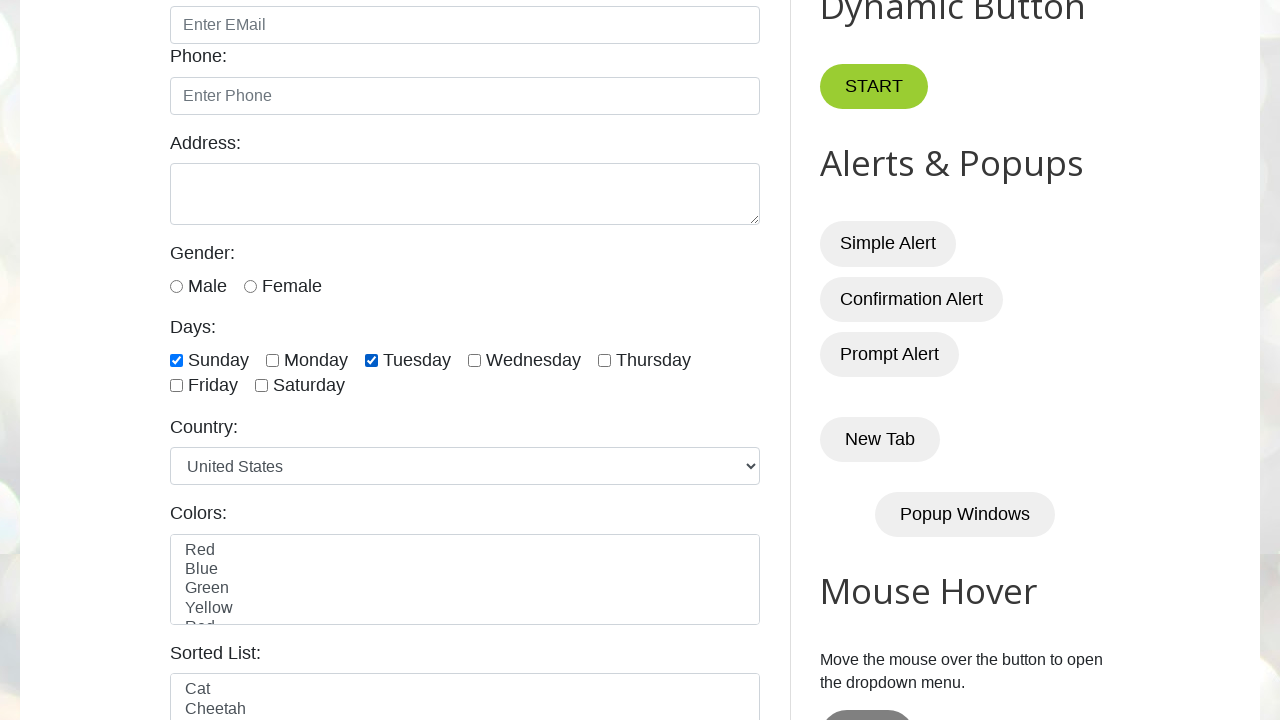

Waited 1 second after clicking checkbox 3
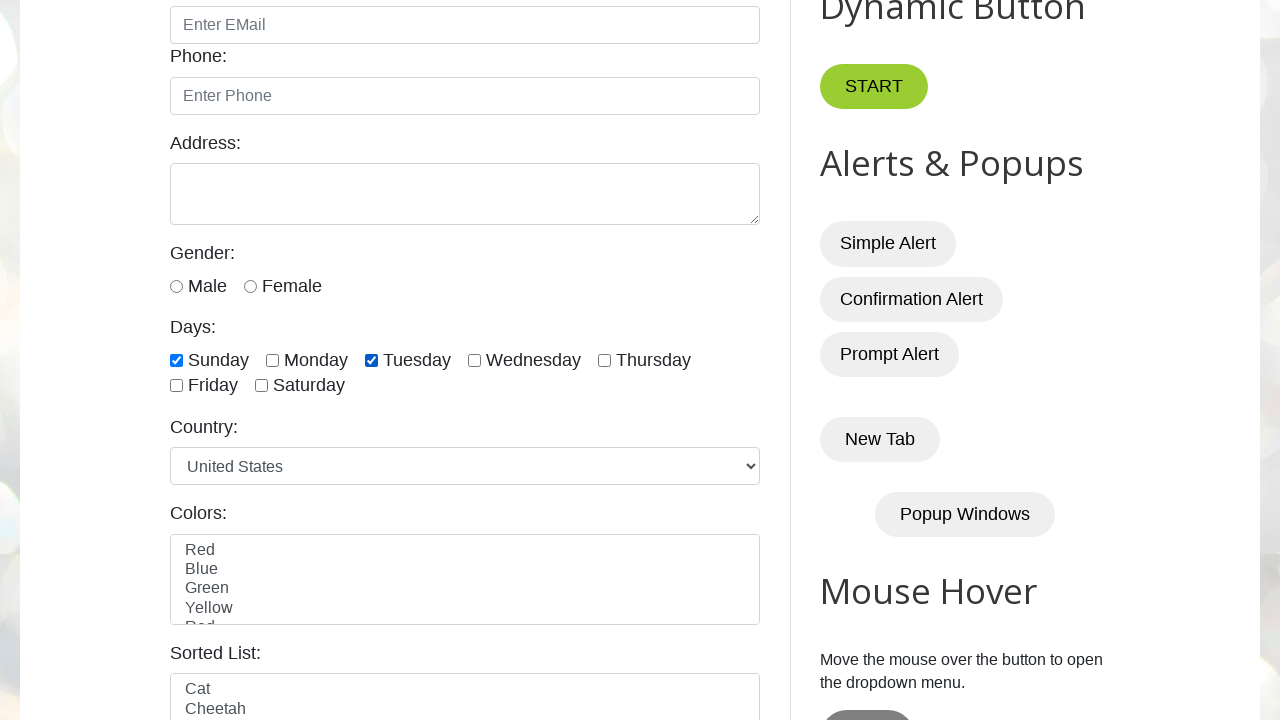

Clicked checkbox 4/7 at (474, 360) on xpath=//input[@type="checkbox" and @class="form-check-input"] >> nth=3
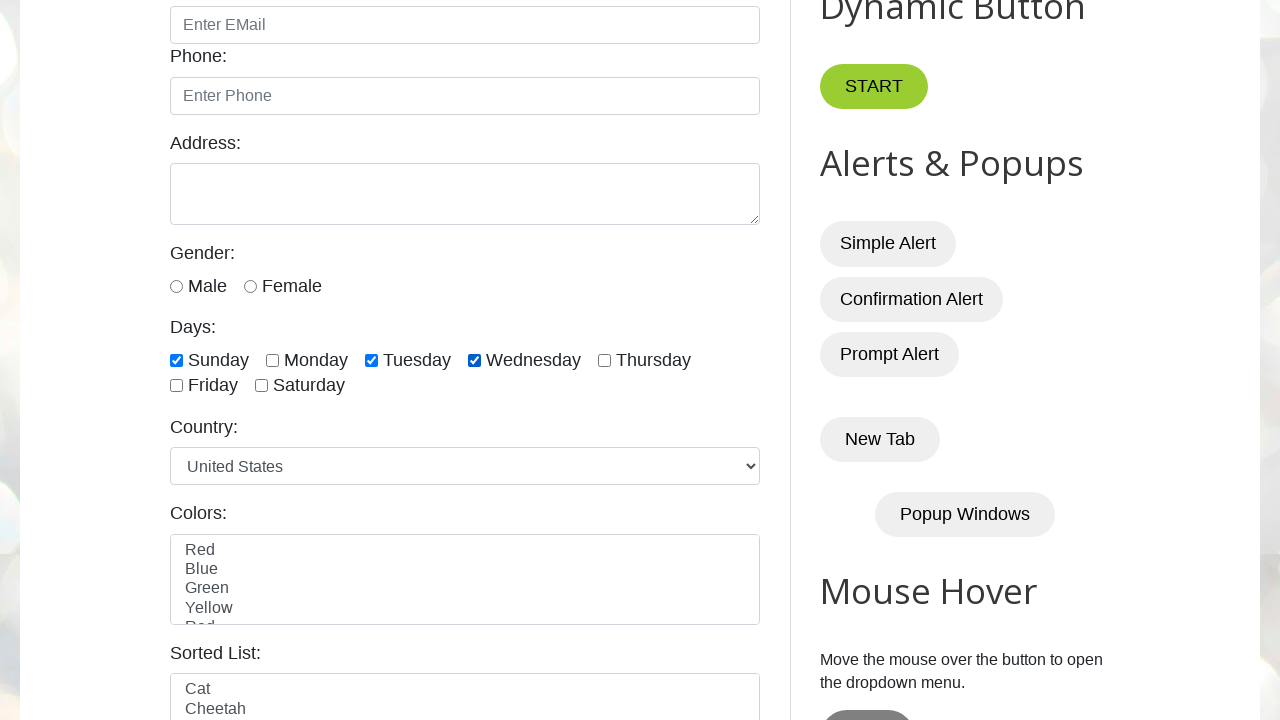

Waited 1 second after clicking checkbox 4
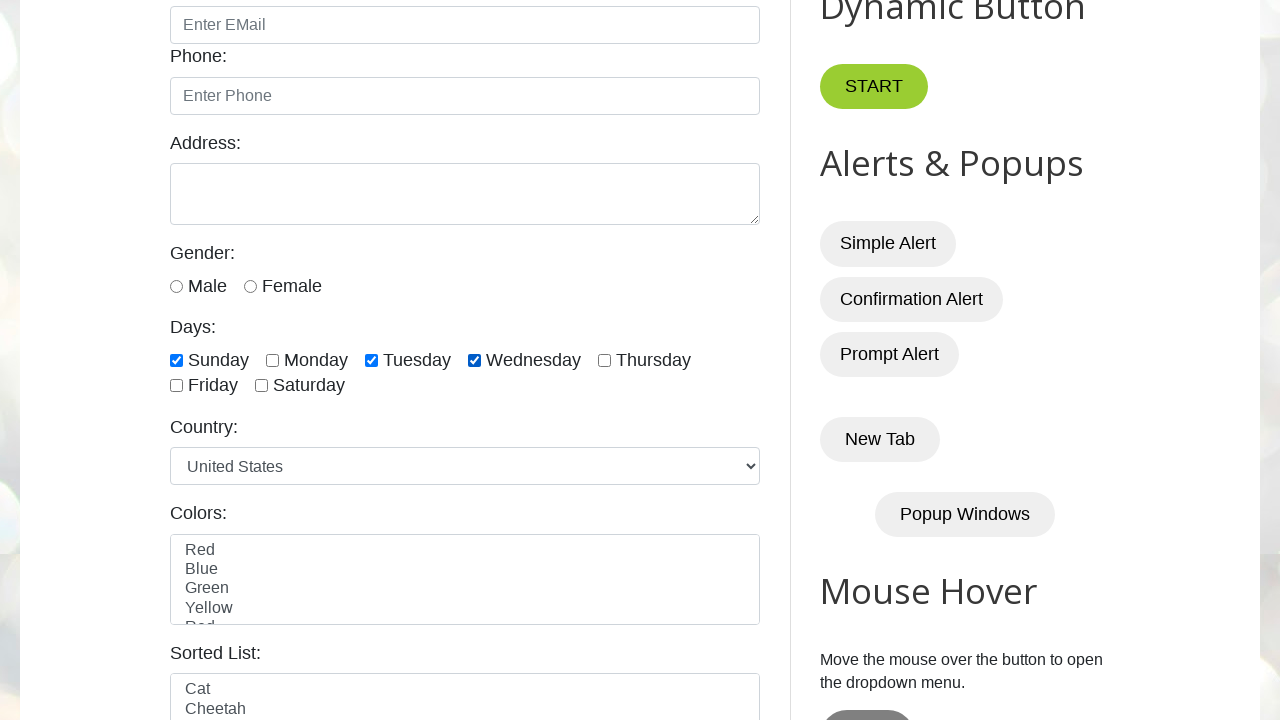

Clicked checkbox 5/7 at (604, 360) on xpath=//input[@type="checkbox" and @class="form-check-input"] >> nth=4
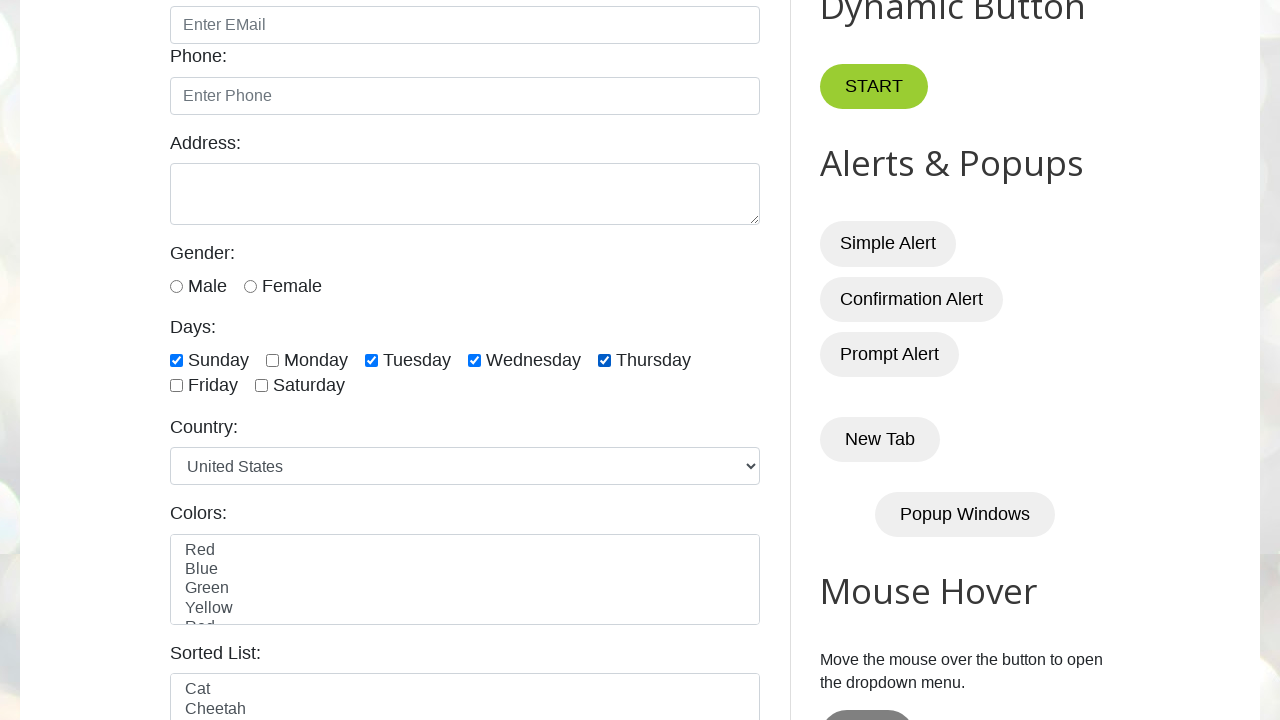

Waited 1 second after clicking checkbox 5
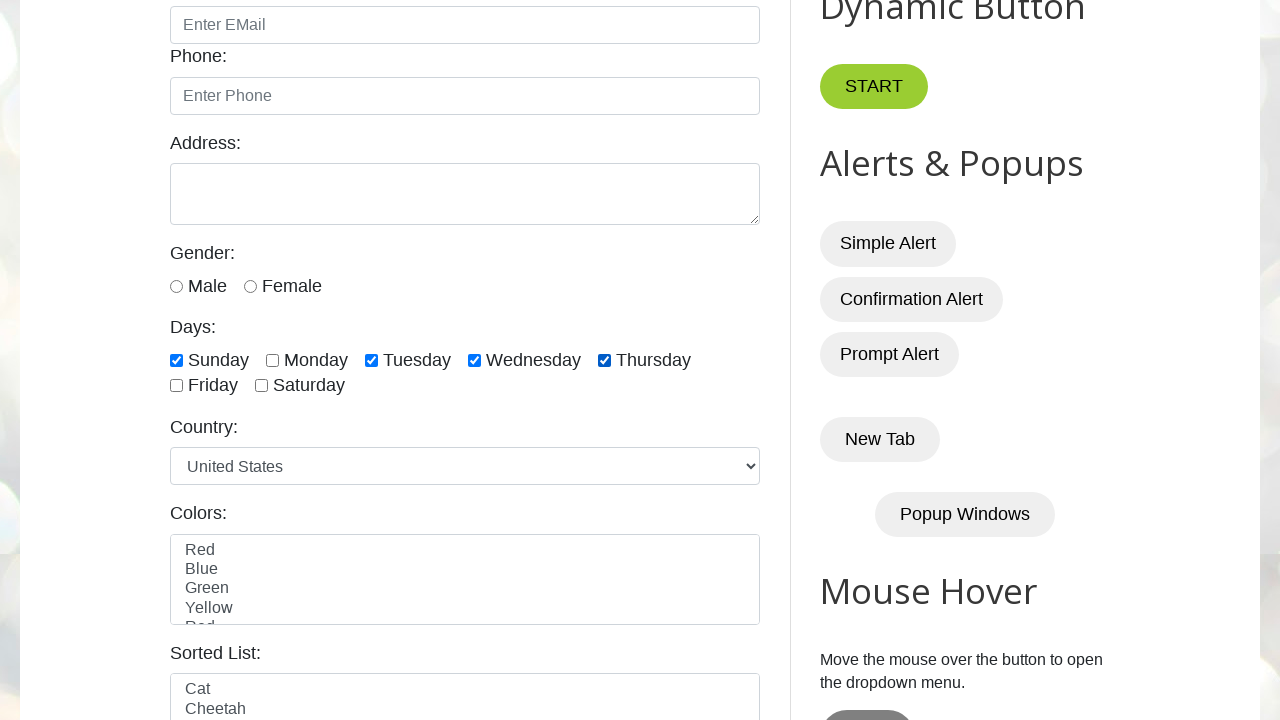

Clicked checkbox 6/7 at (176, 386) on xpath=//input[@type="checkbox" and @class="form-check-input"] >> nth=5
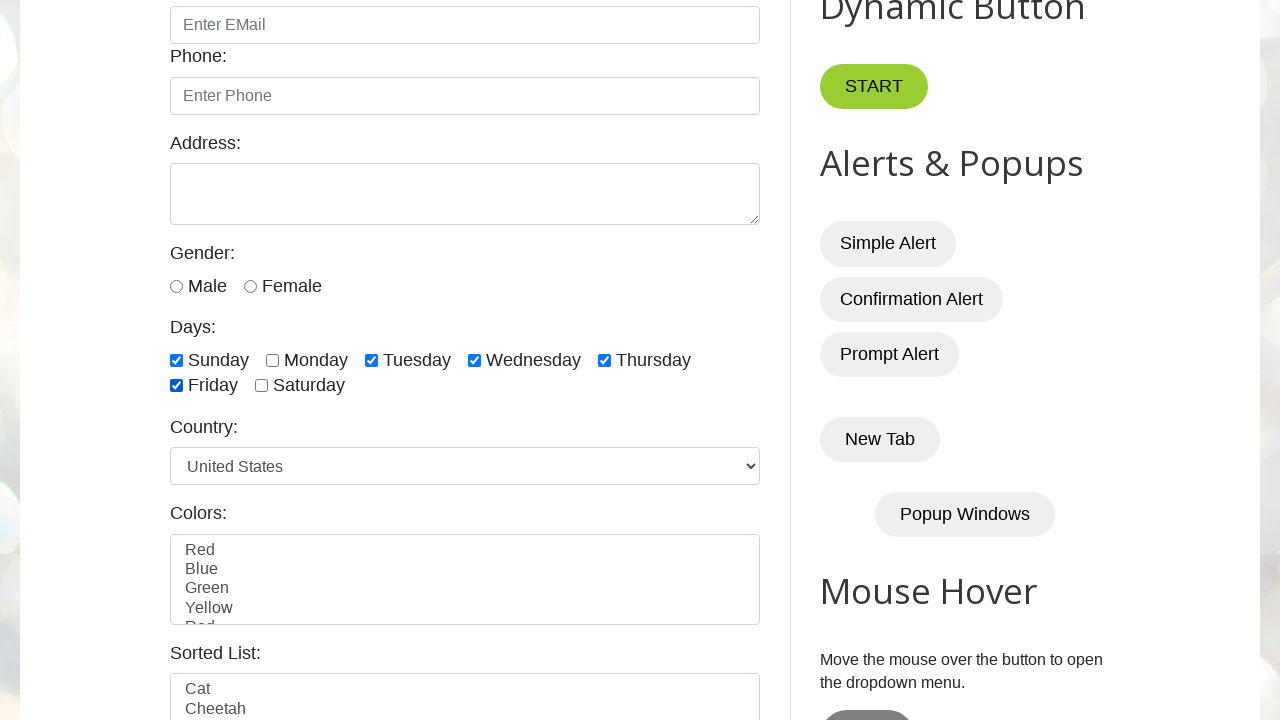

Waited 1 second after clicking checkbox 6
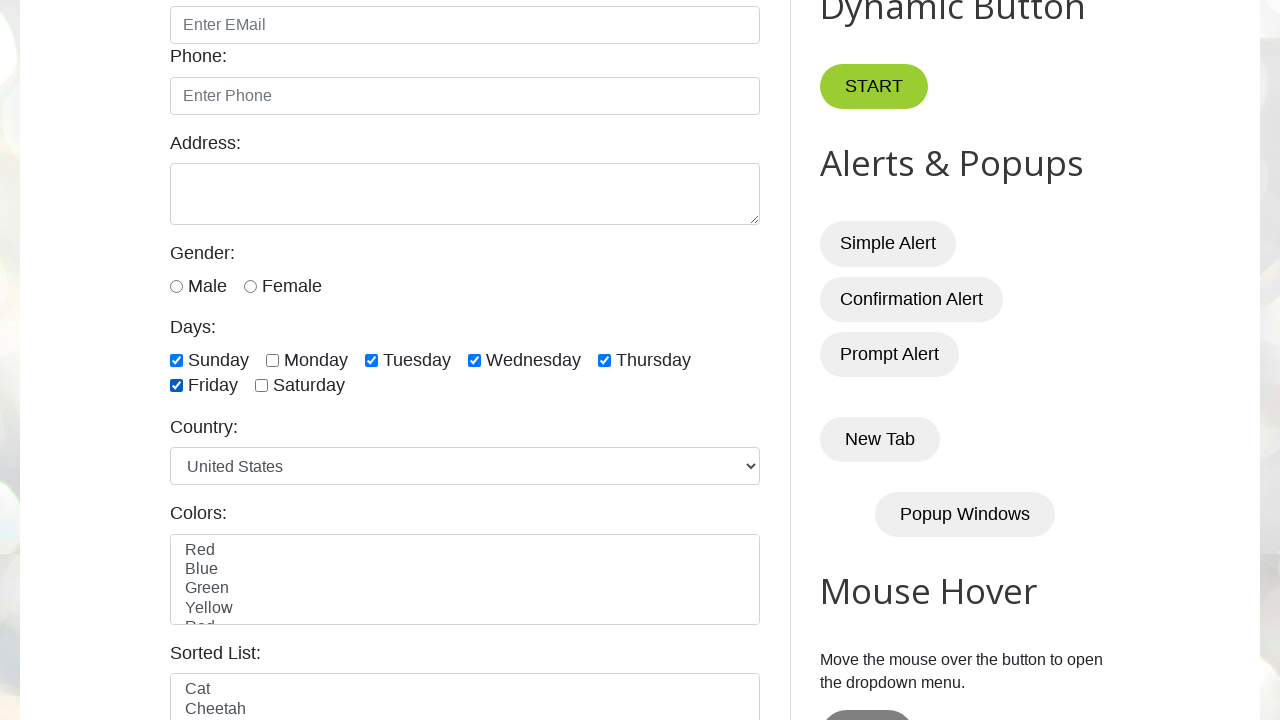

Clicked checkbox 7/7 at (262, 386) on xpath=//input[@type="checkbox" and @class="form-check-input"] >> nth=6
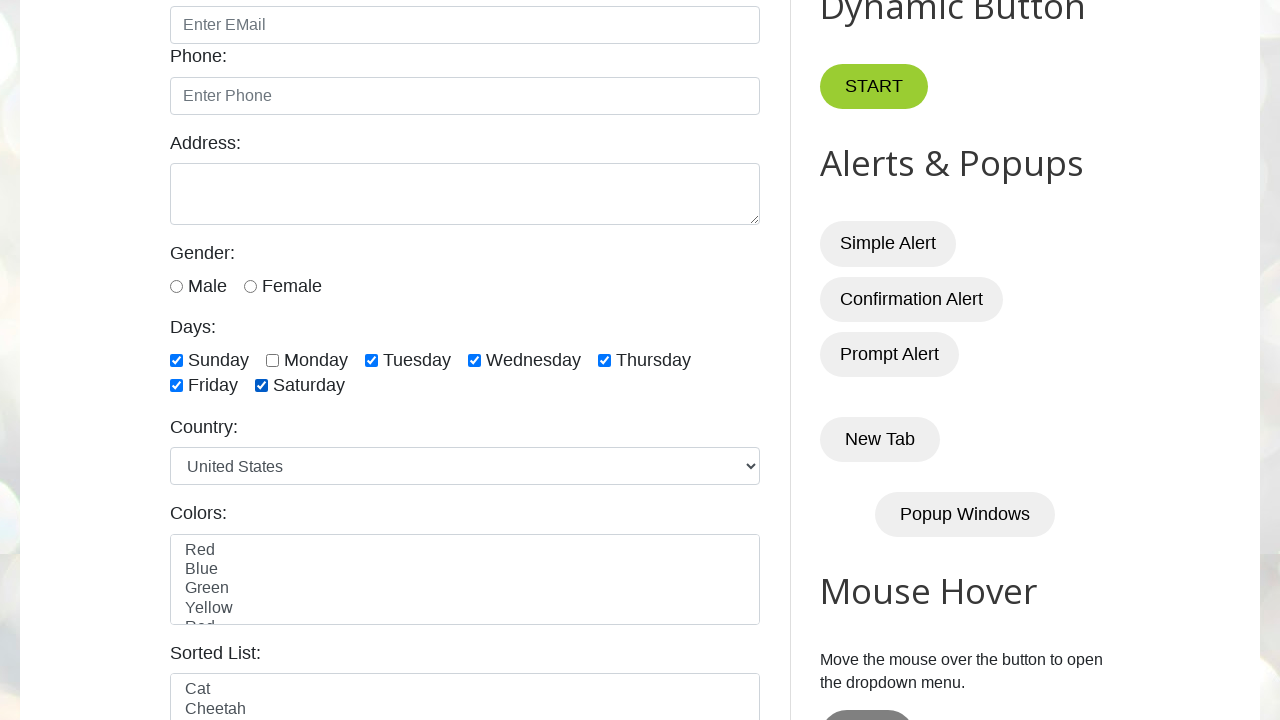

Waited 1 second after clicking checkbox 7
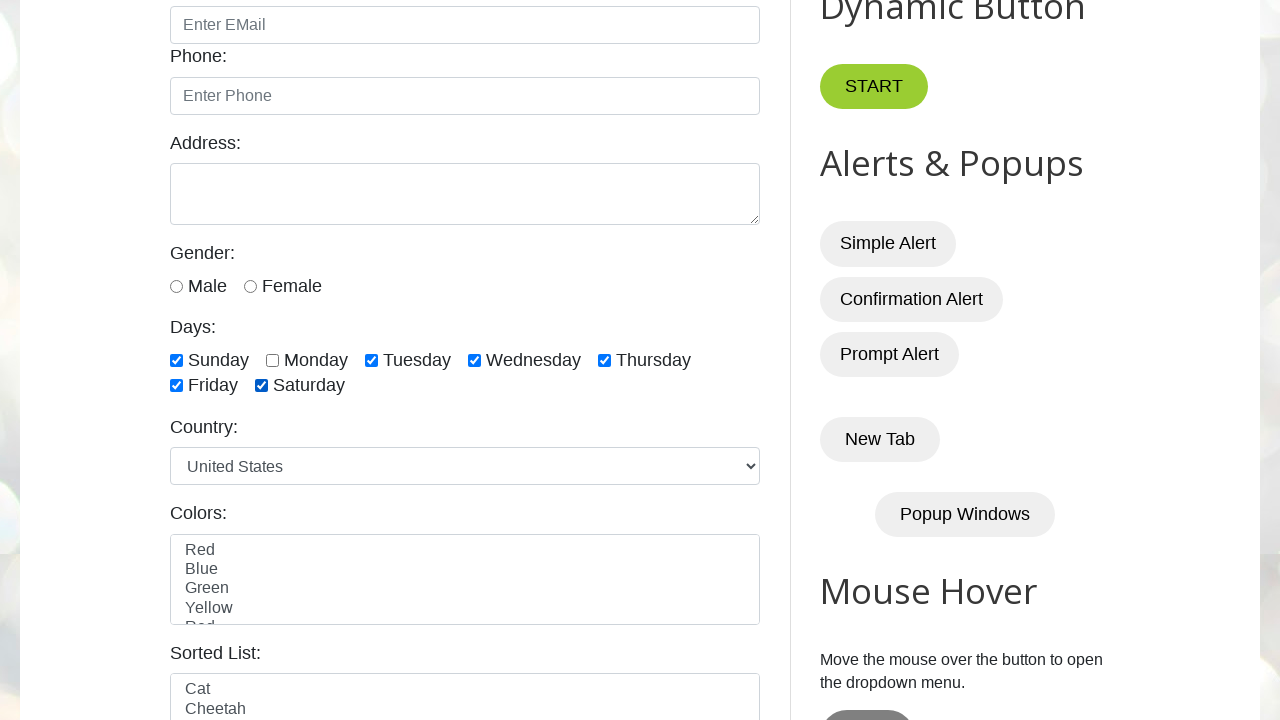

Retrieved attribute 'id' from checkbox 1: sunday
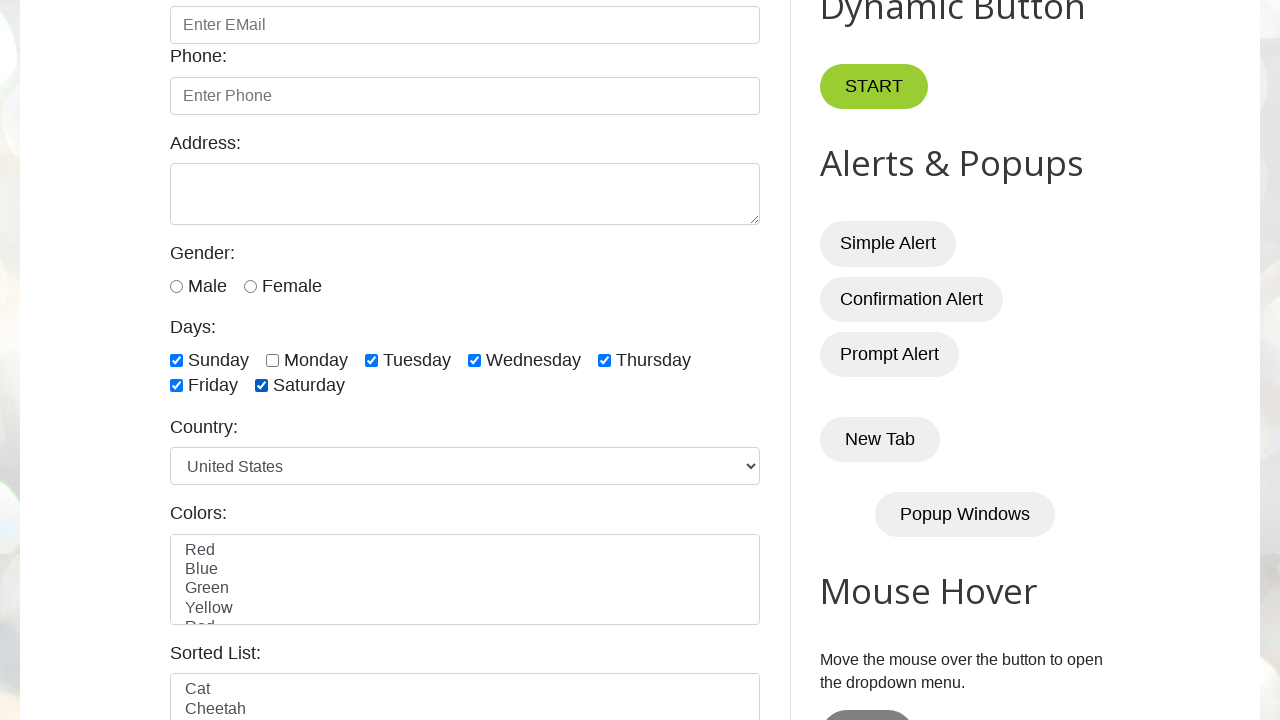

Clicked sunday checkbox (selective selection) at (176, 360) on xpath=//input[@type="checkbox" and @class="form-check-input"] >> nth=0
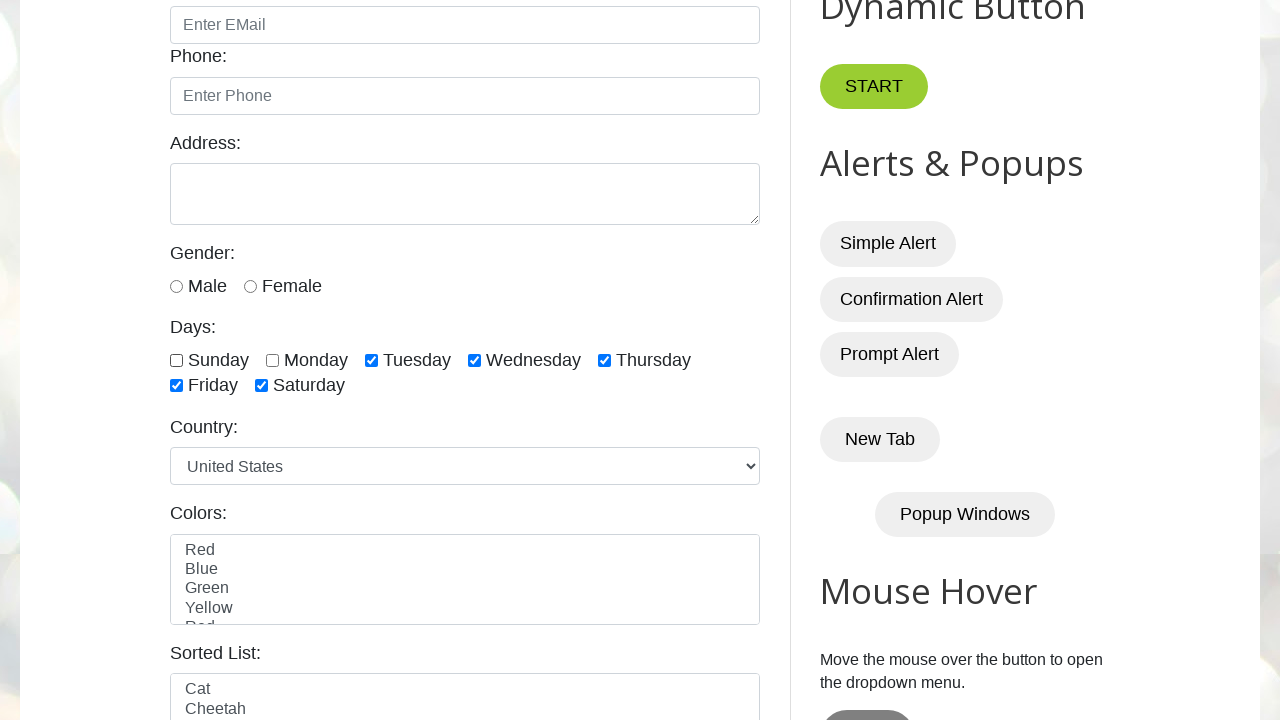

Retrieved attribute 'id' from checkbox 2: monday
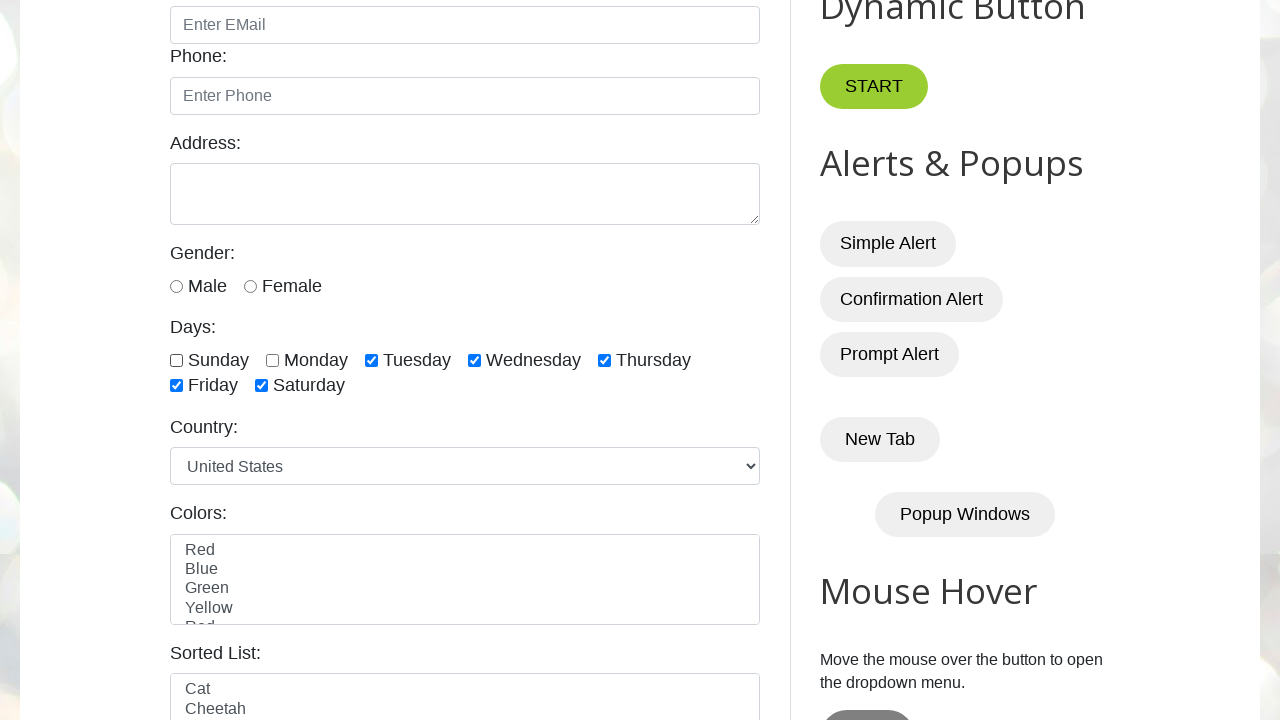

Retrieved attribute 'id' from checkbox 3: tuesday
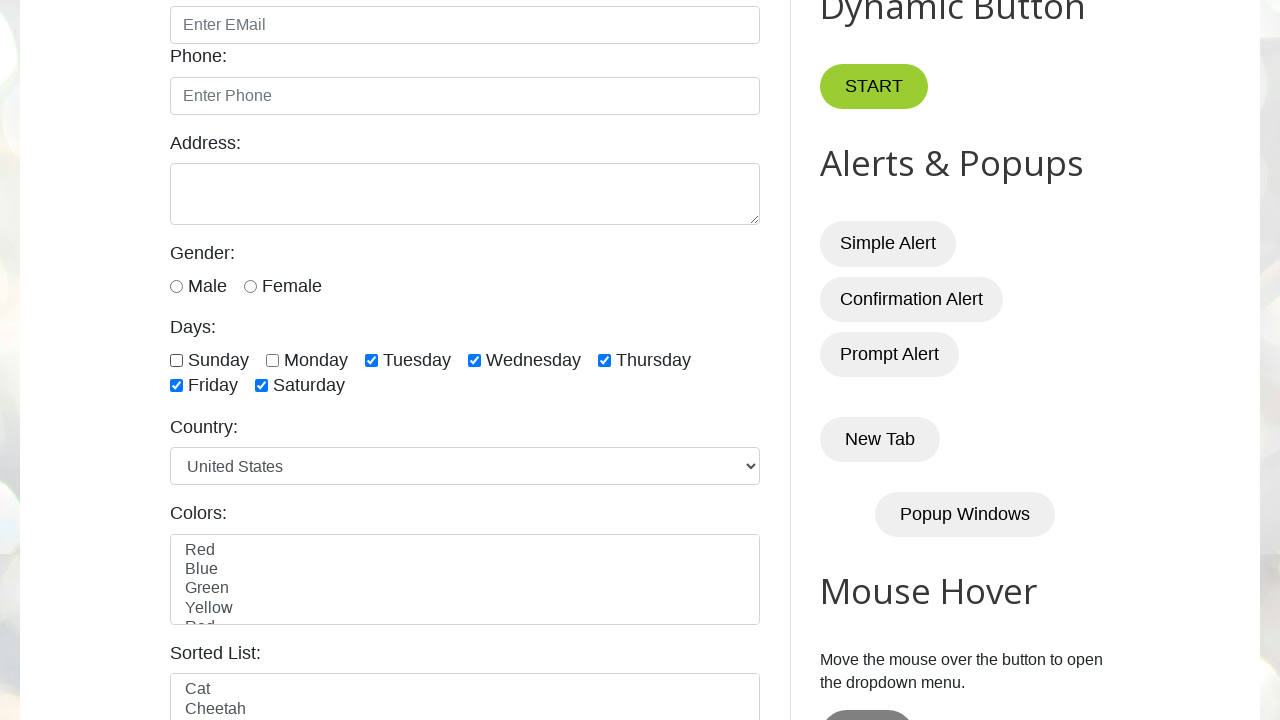

Retrieved attribute 'id' from checkbox 4: wednesday
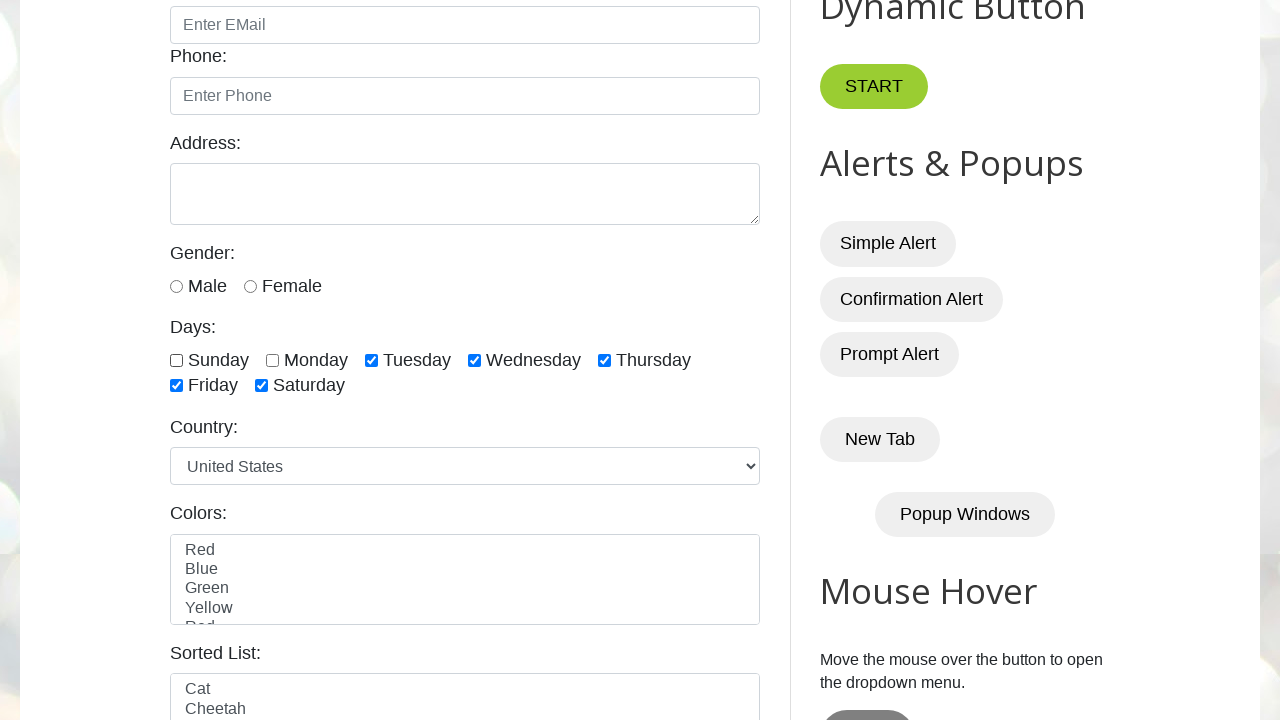

Clicked wednesday checkbox (selective selection) at (474, 360) on xpath=//input[@type="checkbox" and @class="form-check-input"] >> nth=3
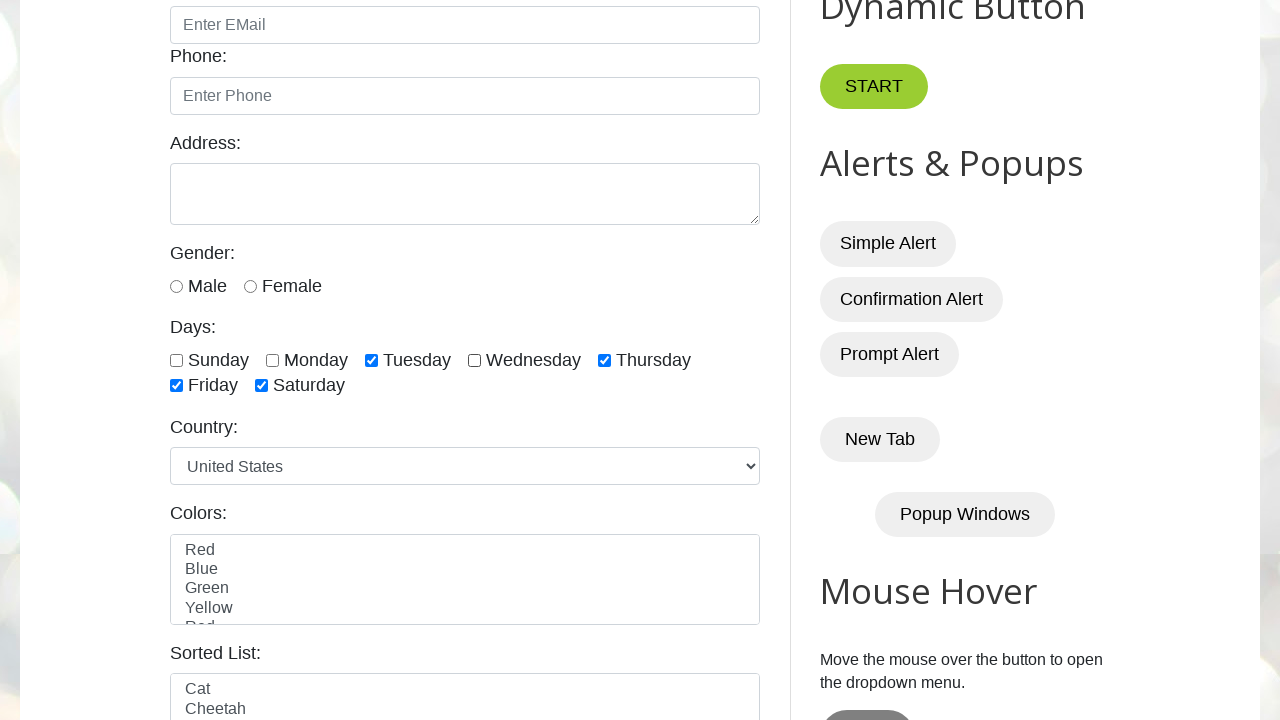

Retrieved attribute 'id' from checkbox 5: thursday
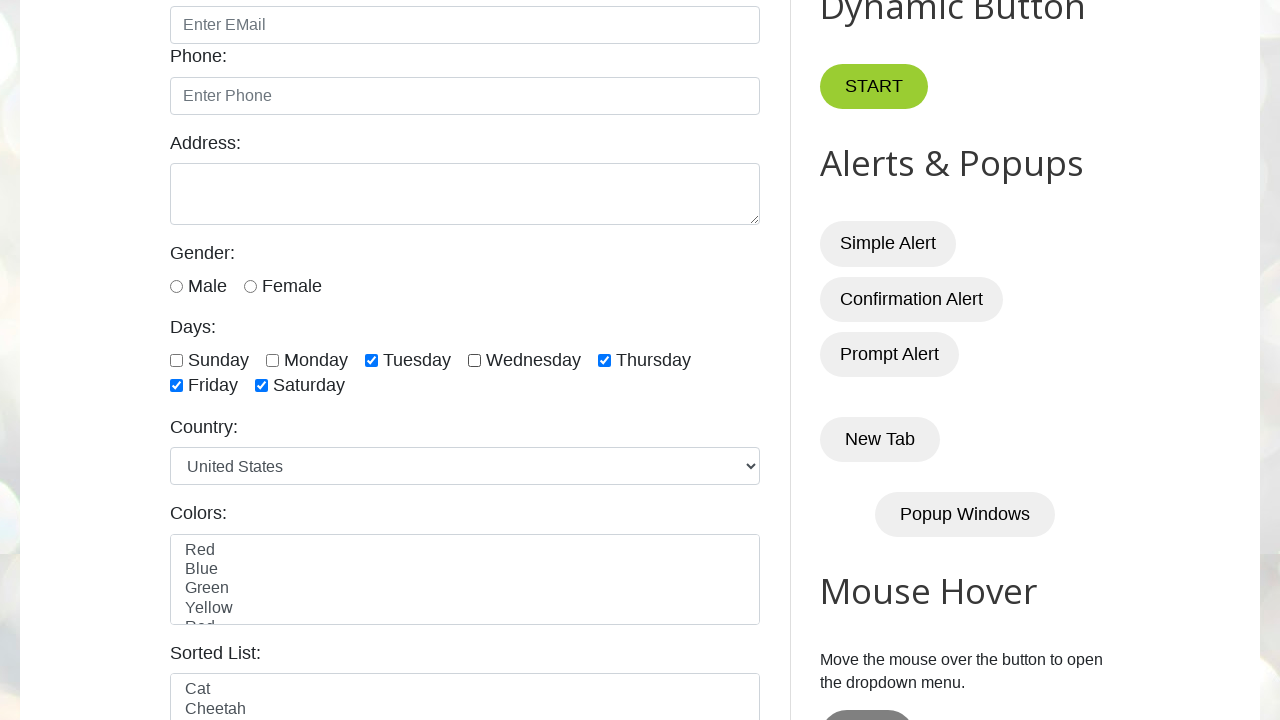

Retrieved attribute 'id' from checkbox 6: friday
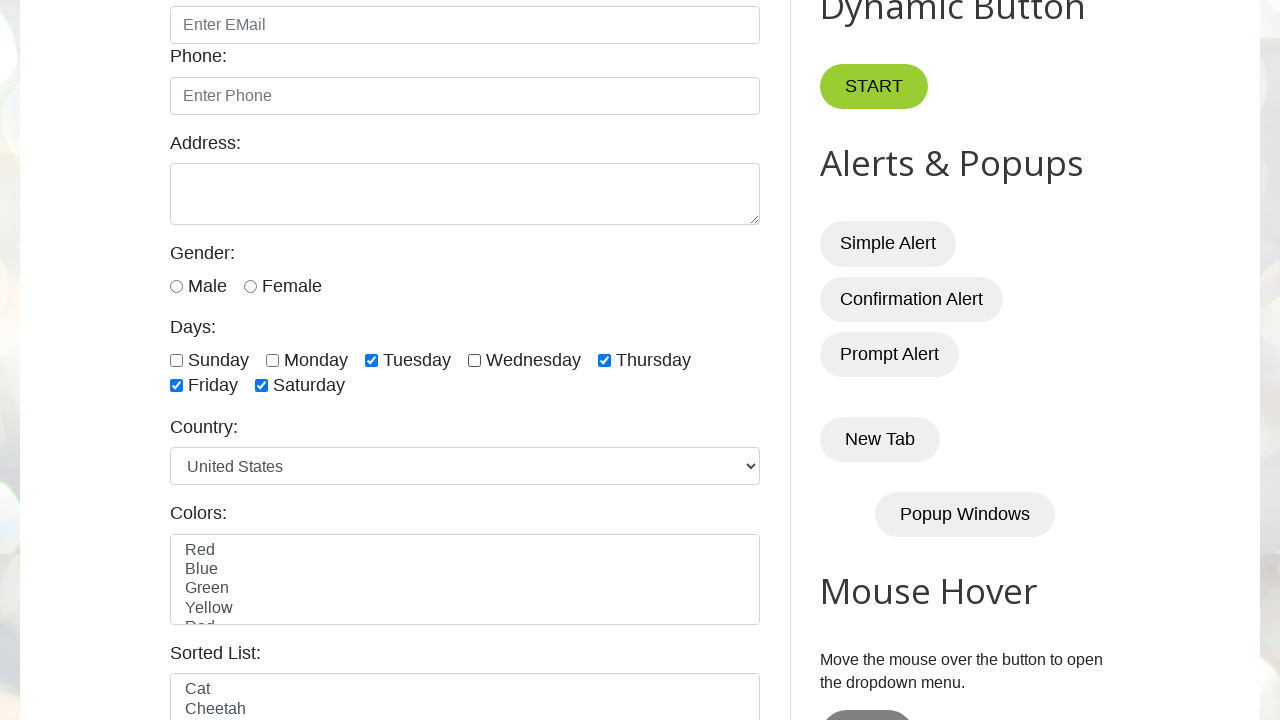

Retrieved attribute 'id' from checkbox 7: saturday
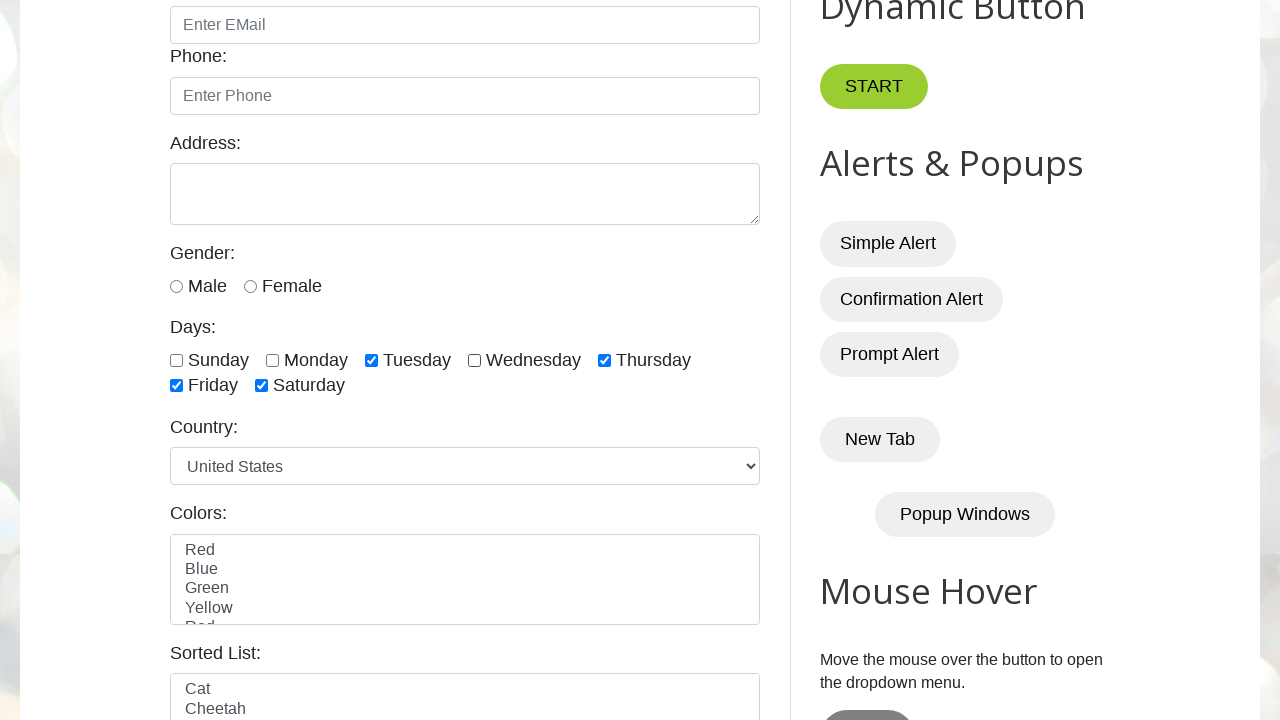

Clicked last 2 checkboxes - position 6/7 at (176, 386) on xpath=//input[@type="checkbox" and @class="form-check-input"] >> nth=5
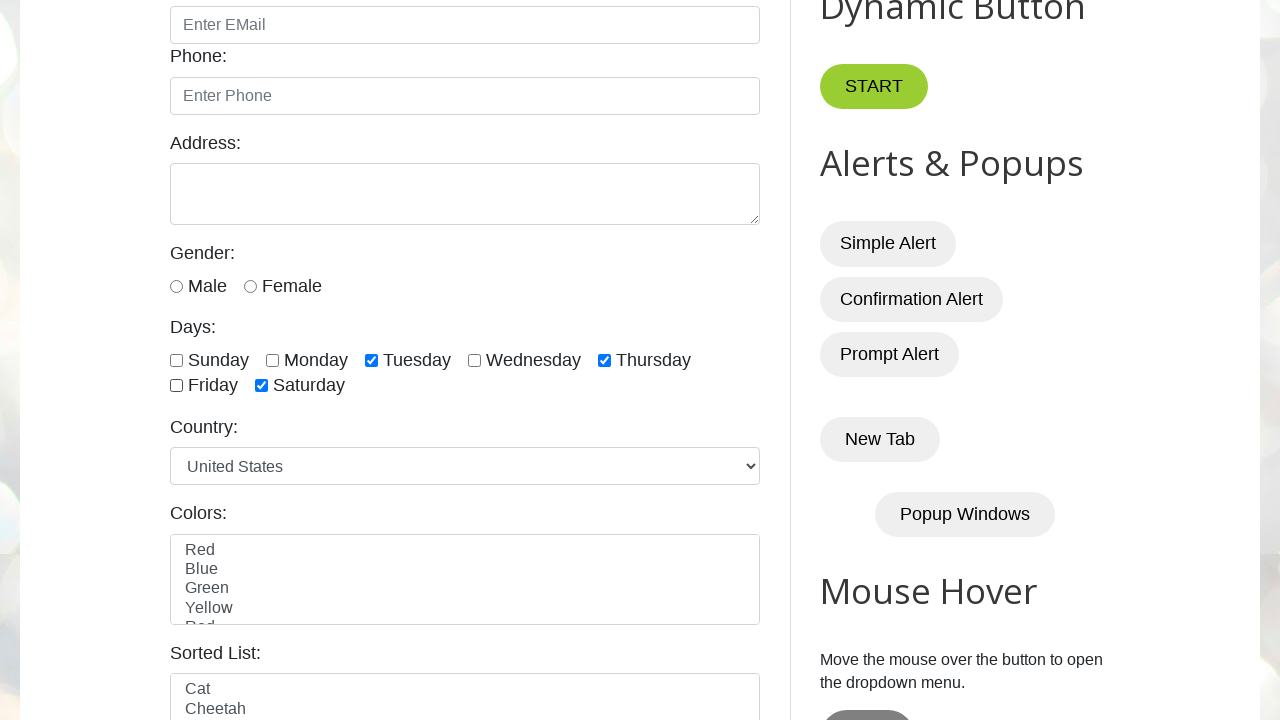

Clicked last 2 checkboxes - position 7/7 at (262, 386) on xpath=//input[@type="checkbox" and @class="form-check-input"] >> nth=6
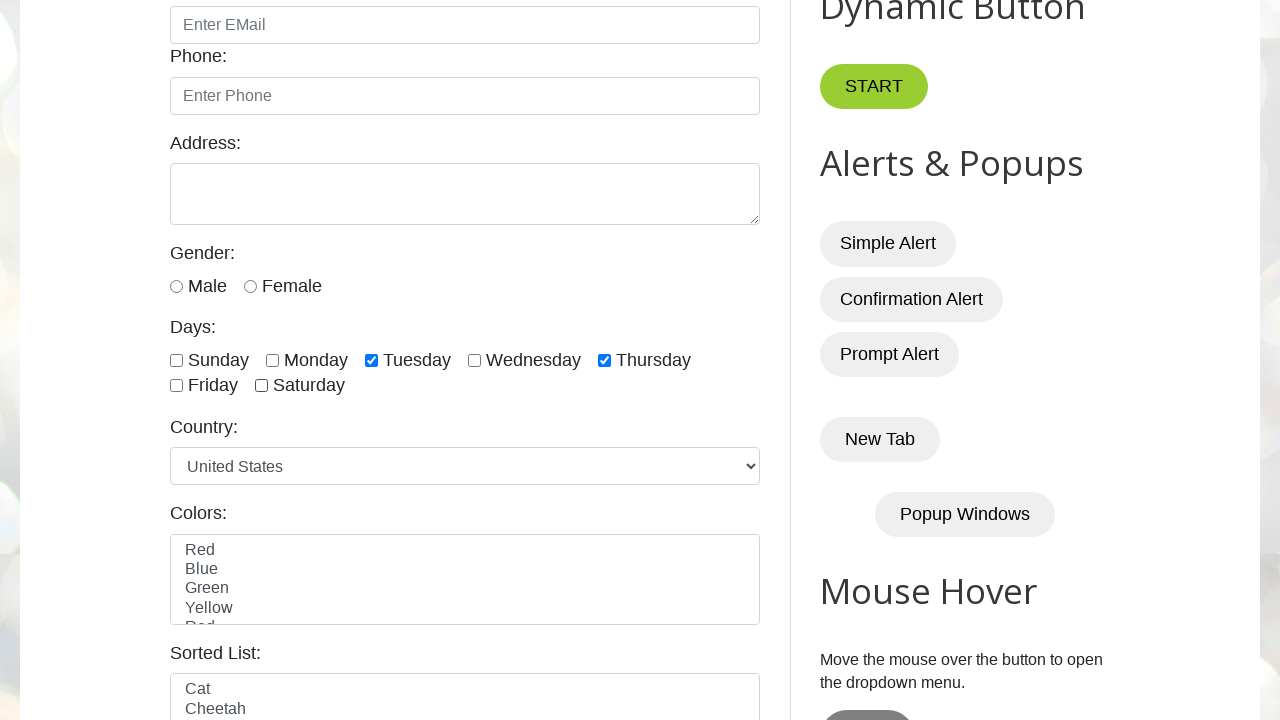

Clicked first 2 checkboxes - position 1 at (176, 360) on xpath=//input[@type="checkbox" and @class="form-check-input"] >> nth=0
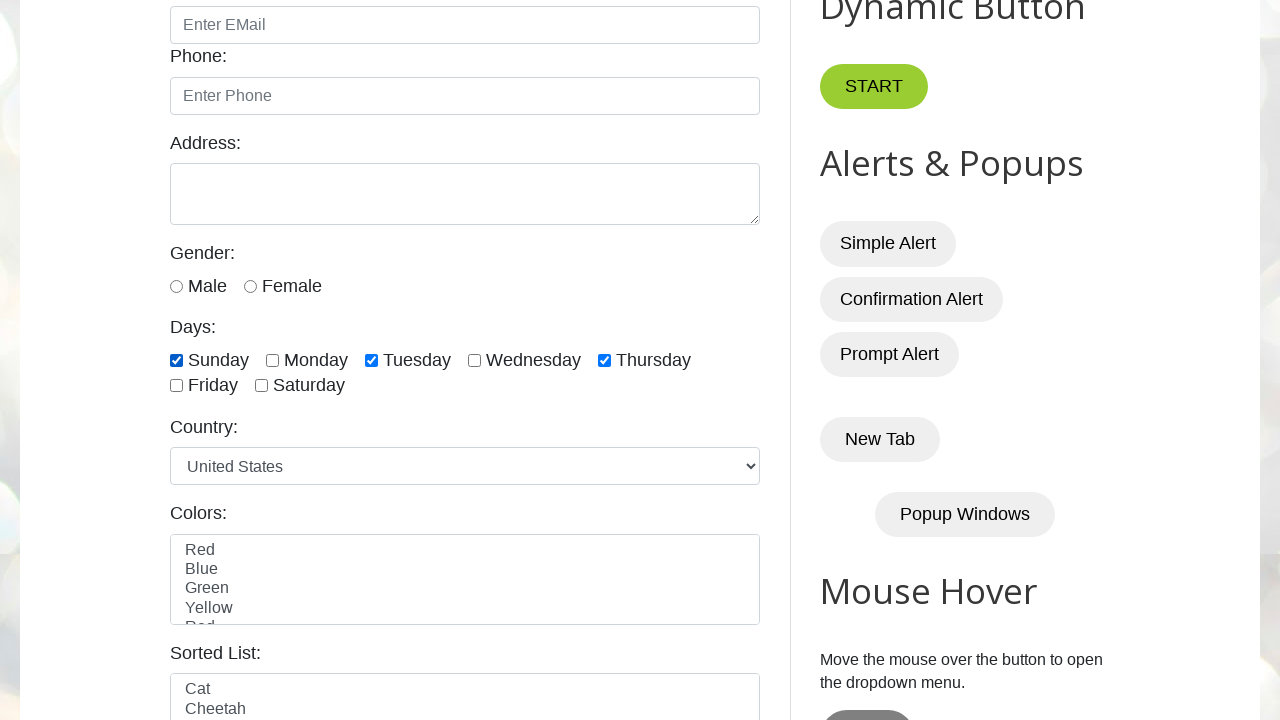

Clicked first 2 checkboxes - position 2 at (272, 360) on xpath=//input[@type="checkbox" and @class="form-check-input"] >> nth=1
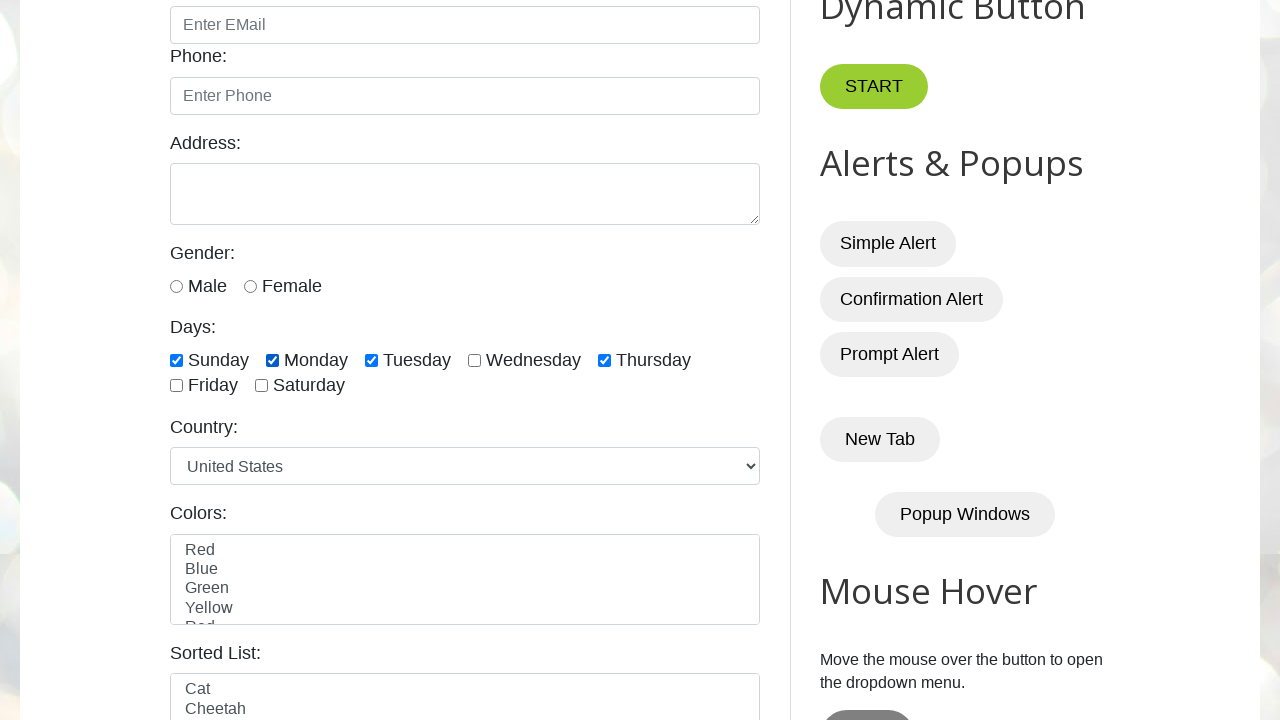

Unchecked checkbox 1 (clearing all selected checkboxes) at (176, 360) on xpath=//input[@type="checkbox" and @class="form-check-input"] >> nth=0
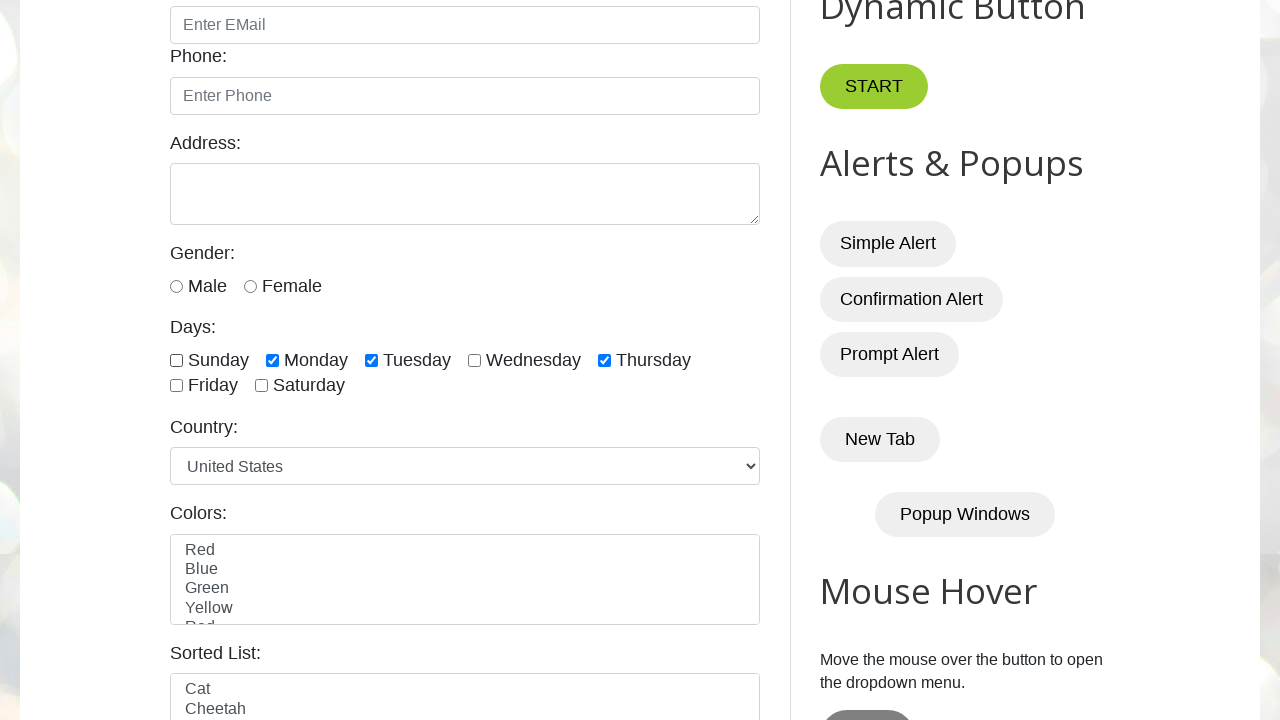

Unchecked checkbox 2 (clearing all selected checkboxes) at (272, 360) on xpath=//input[@type="checkbox" and @class="form-check-input"] >> nth=1
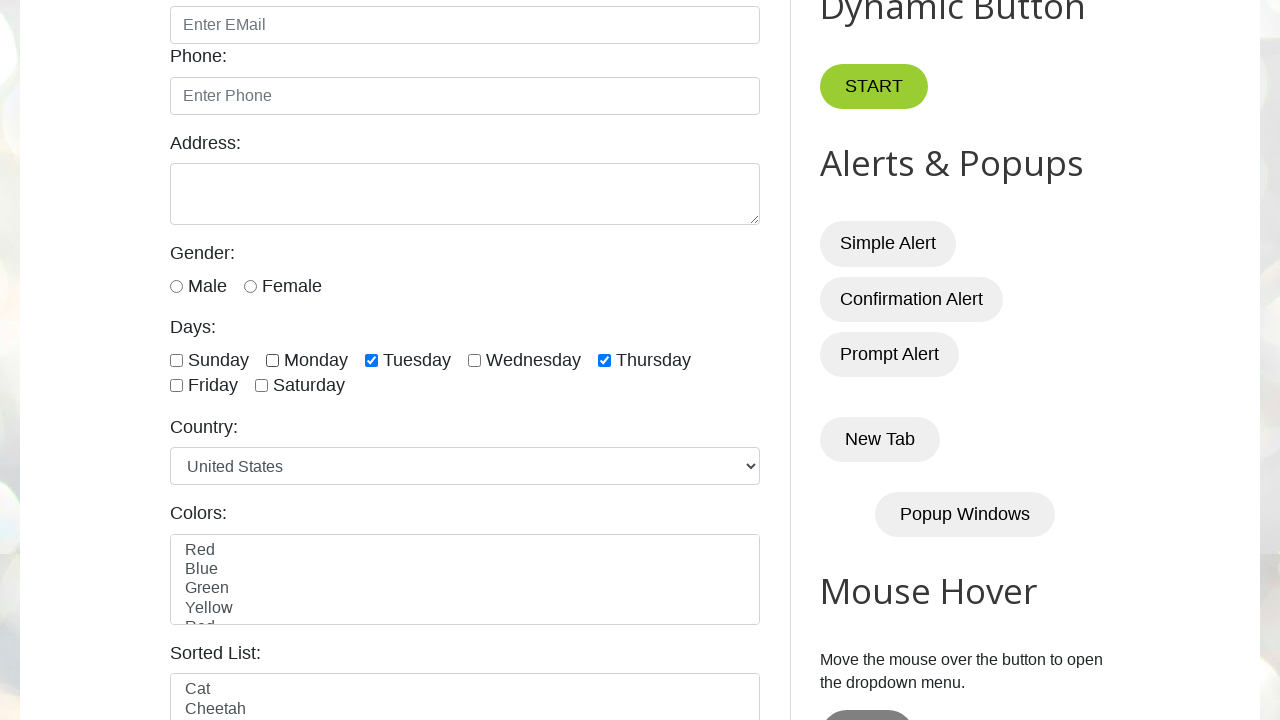

Unchecked checkbox 3 (clearing all selected checkboxes) at (372, 360) on xpath=//input[@type="checkbox" and @class="form-check-input"] >> nth=2
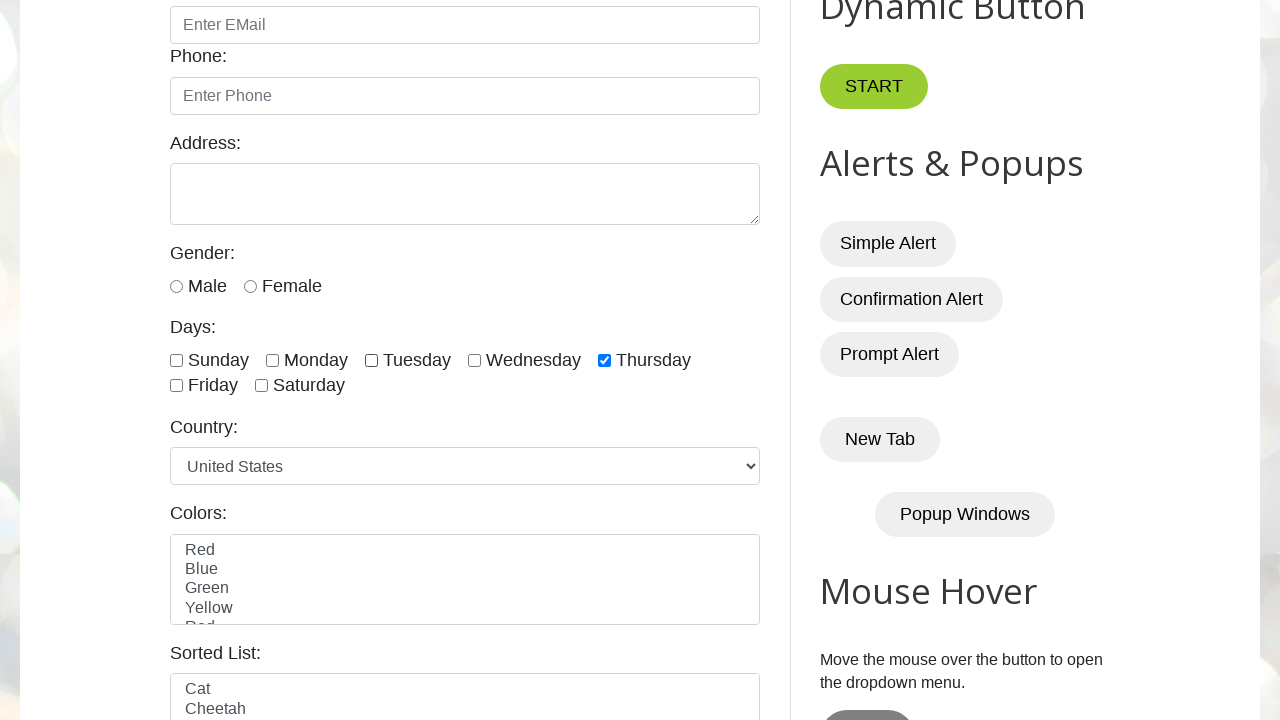

Checkbox 4 was already unchecked
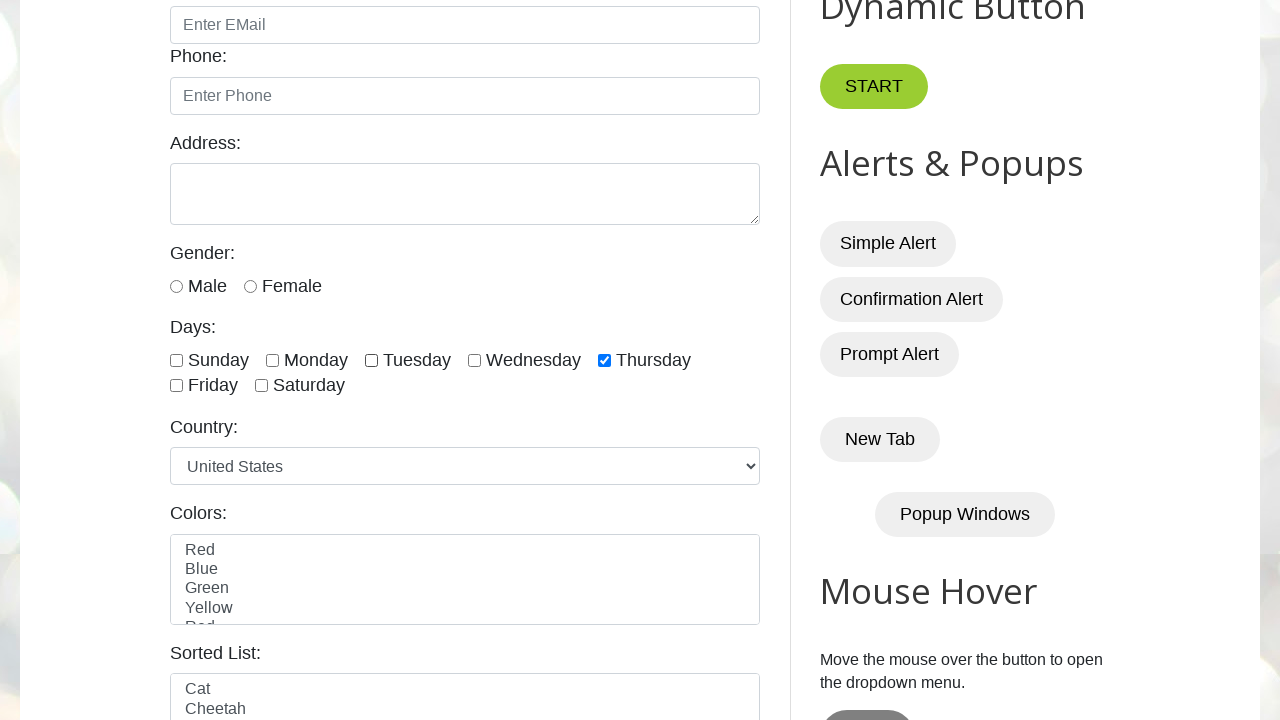

Unchecked checkbox 5 (clearing all selected checkboxes) at (604, 360) on xpath=//input[@type="checkbox" and @class="form-check-input"] >> nth=4
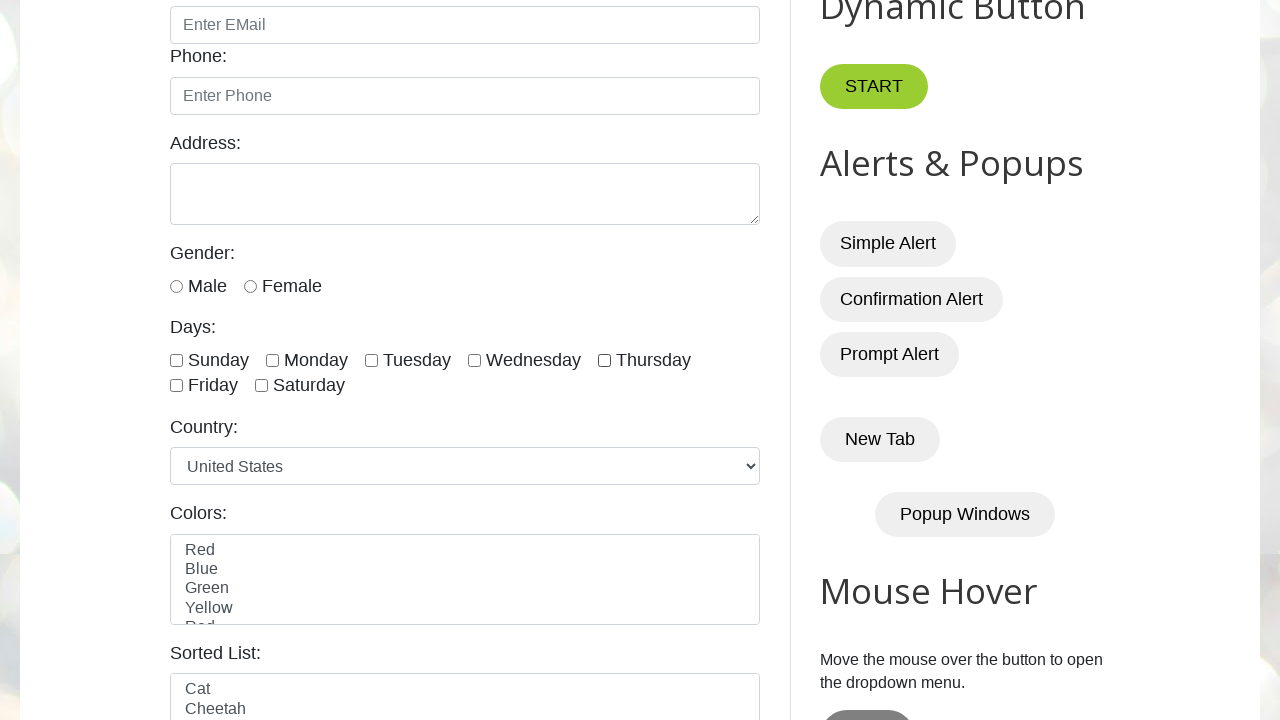

Checkbox 6 was already unchecked
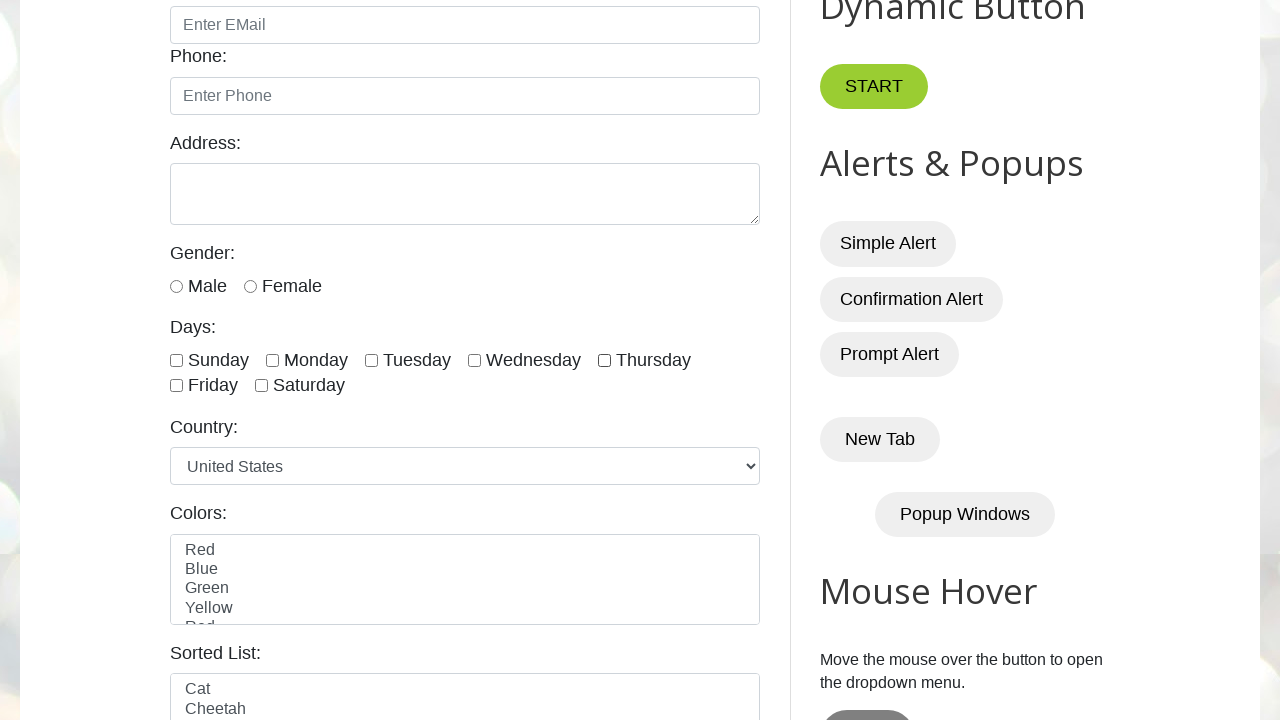

Checkbox 7 was already unchecked
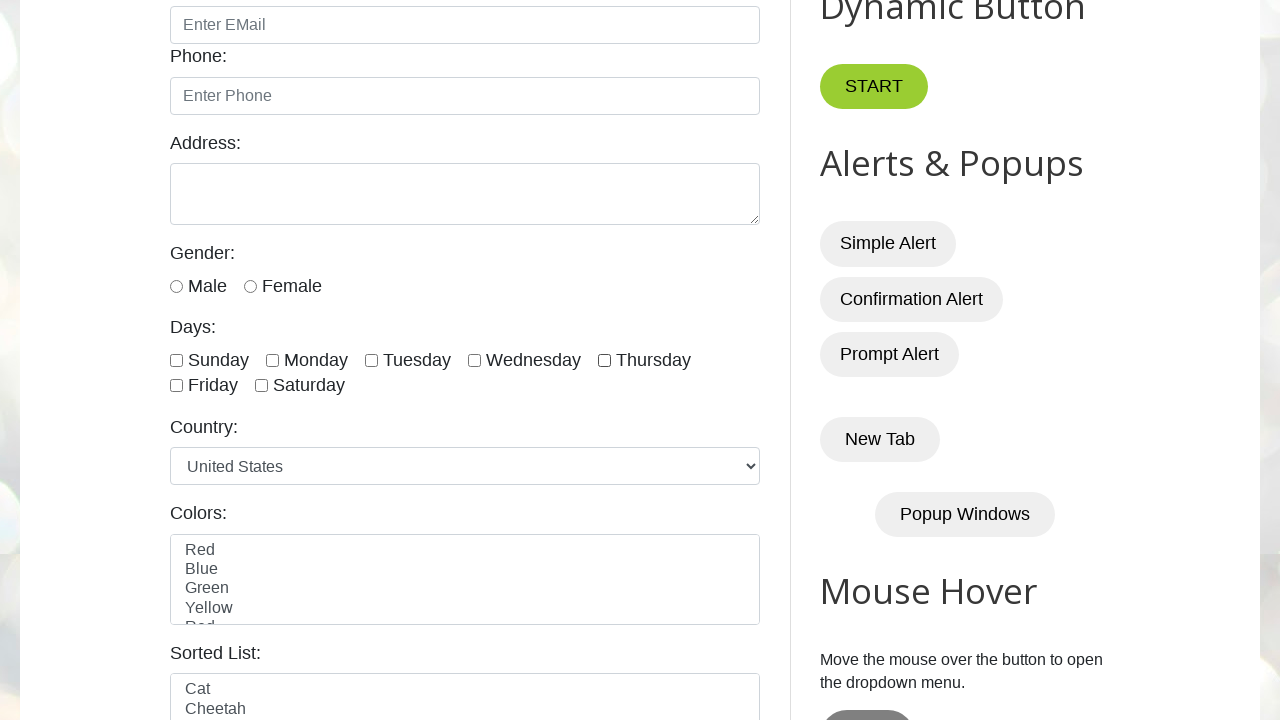

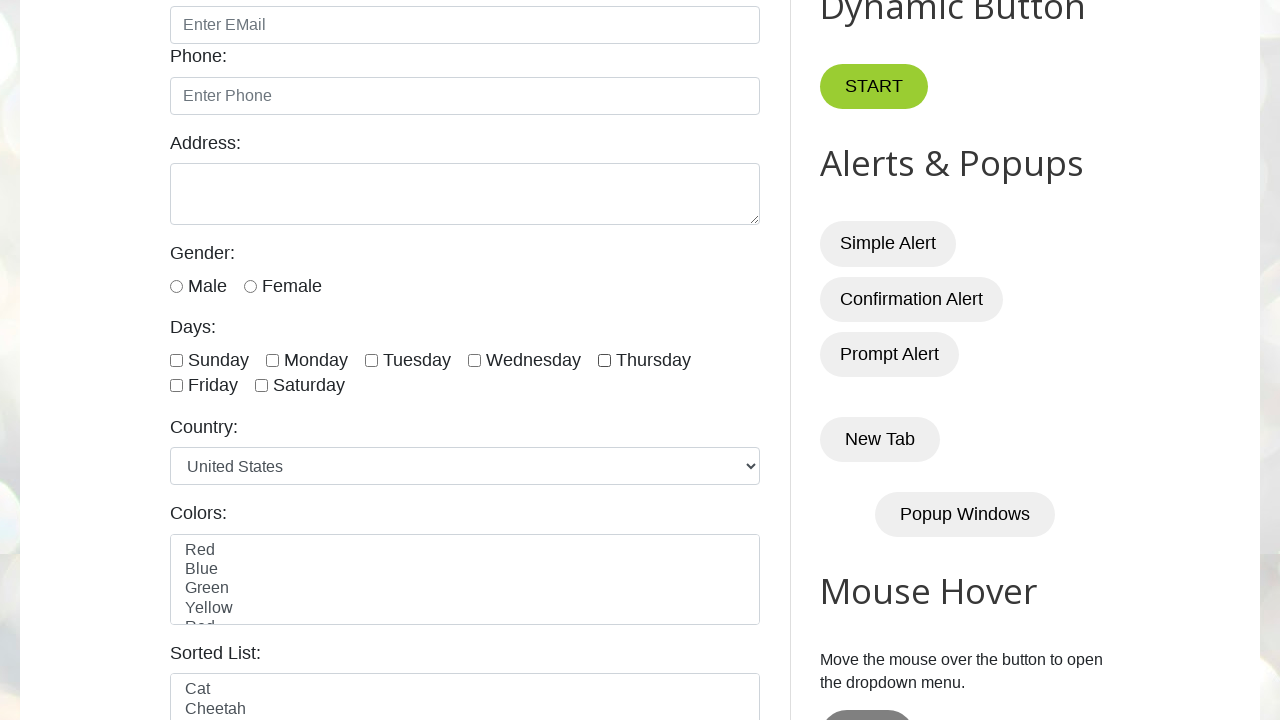